Tests that all footer links on the automation practice page are present and have valid href attributes

Starting URL: https://rahulshettyacademy.com/AutomationPractice/

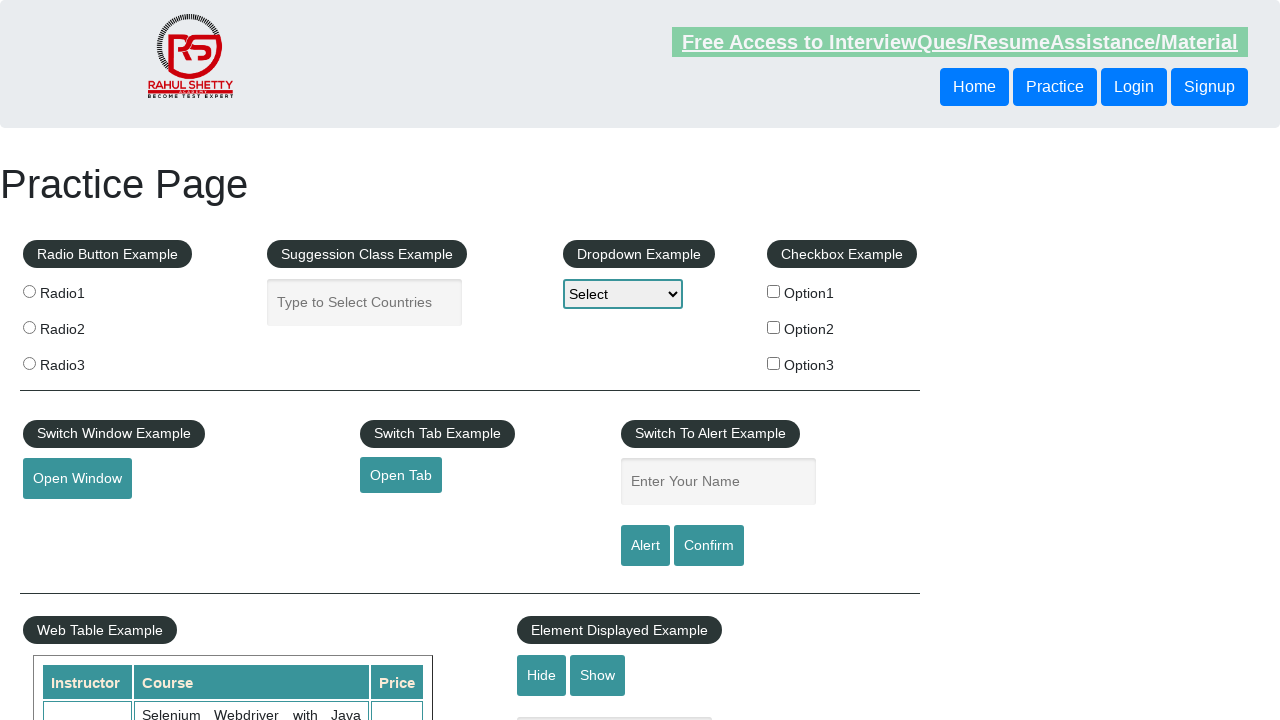

Waited for footer links to be present
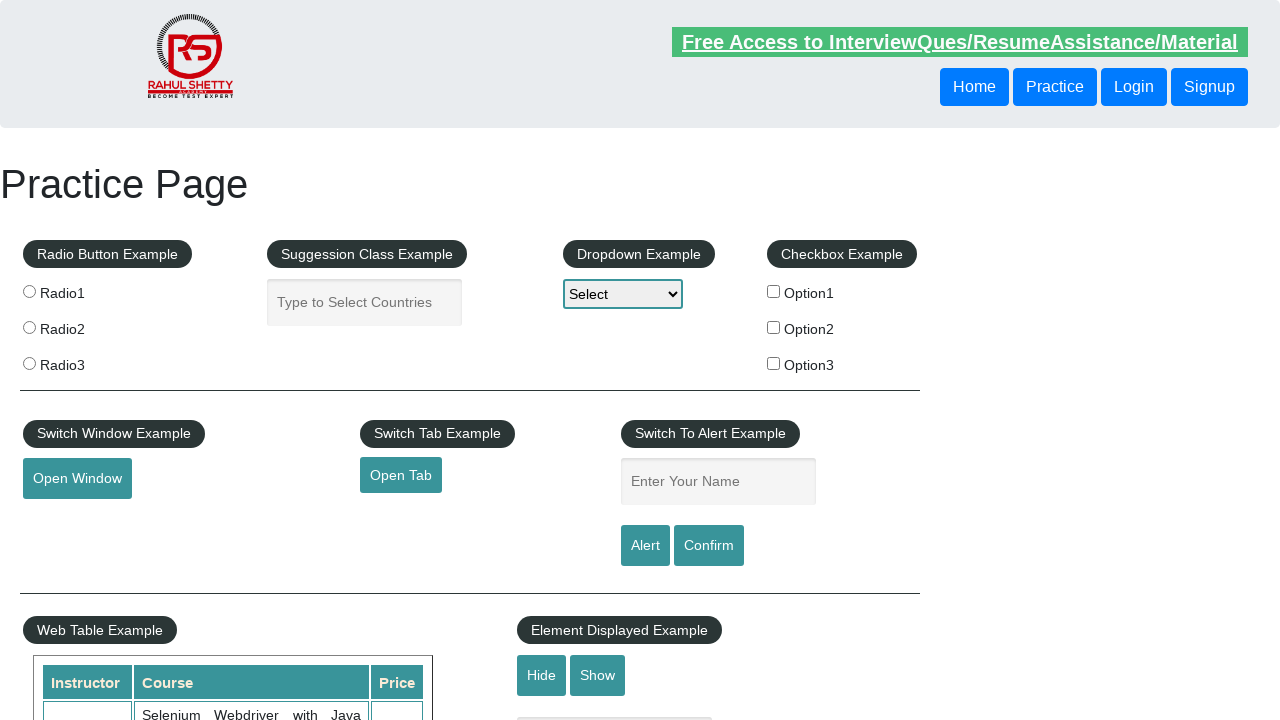

Retrieved all footer links from the page
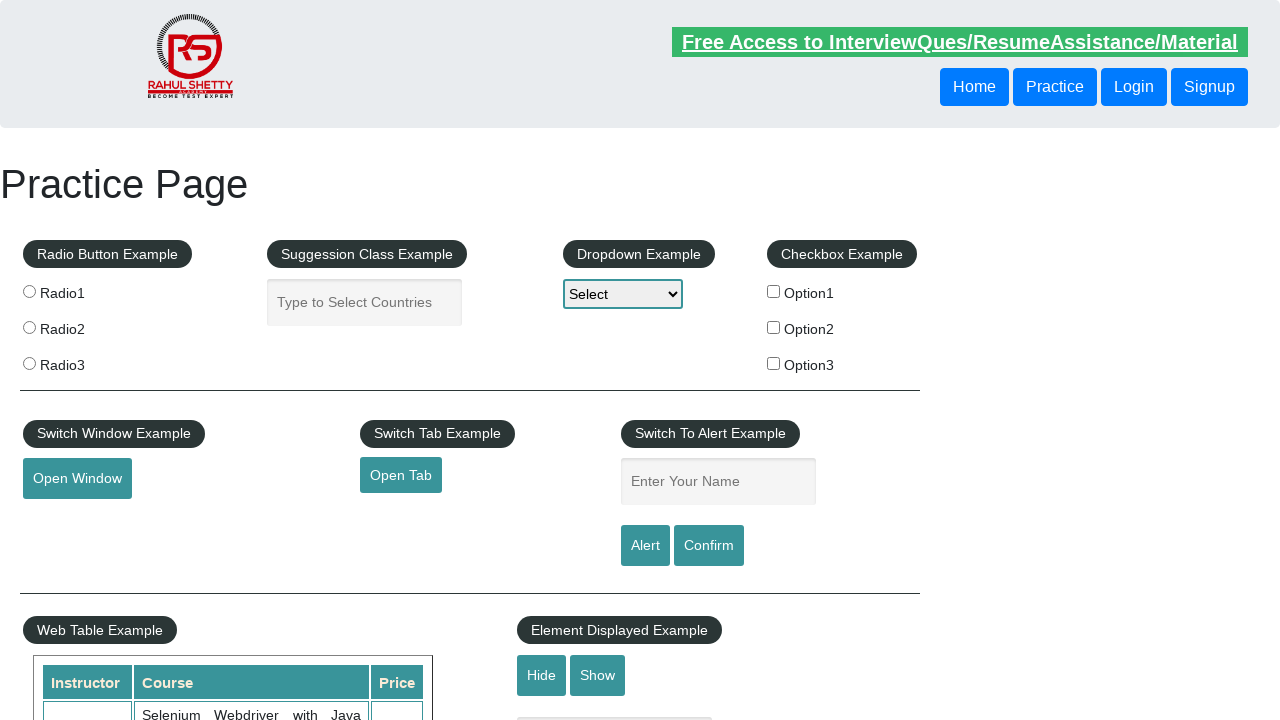

Retrieved href attribute from footer link: #
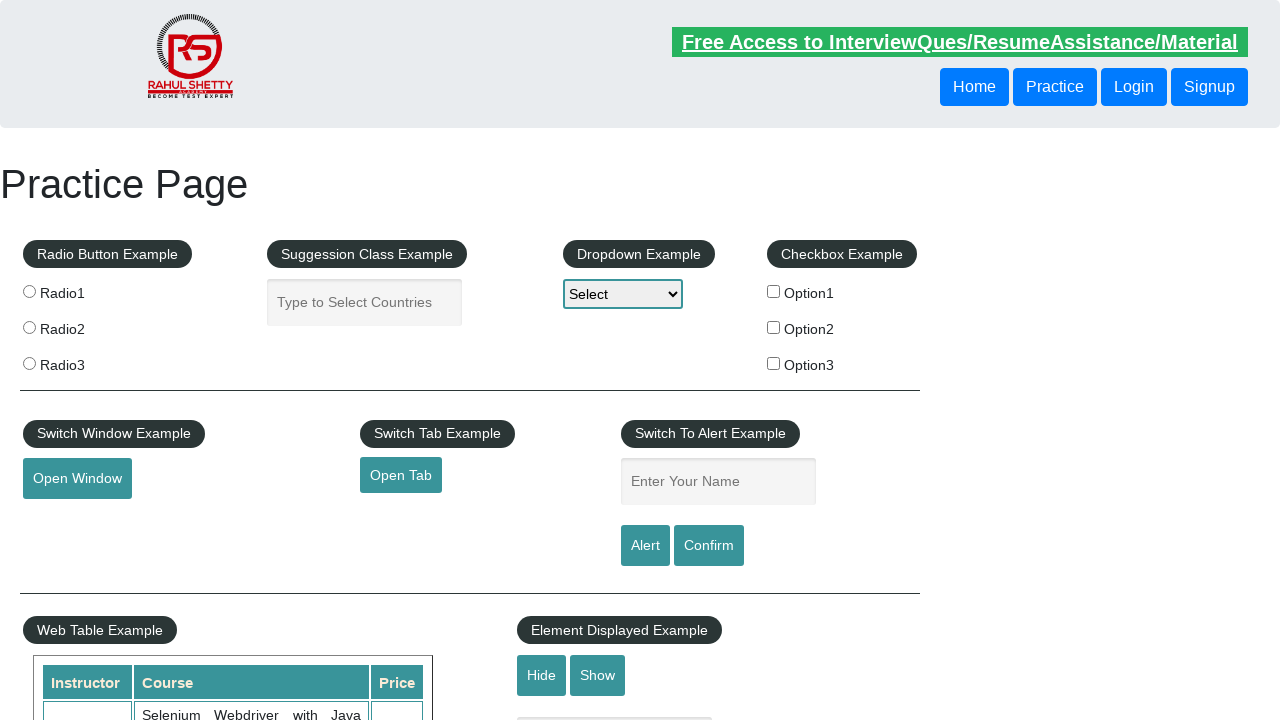

Verified footer link has valid href attribute: #
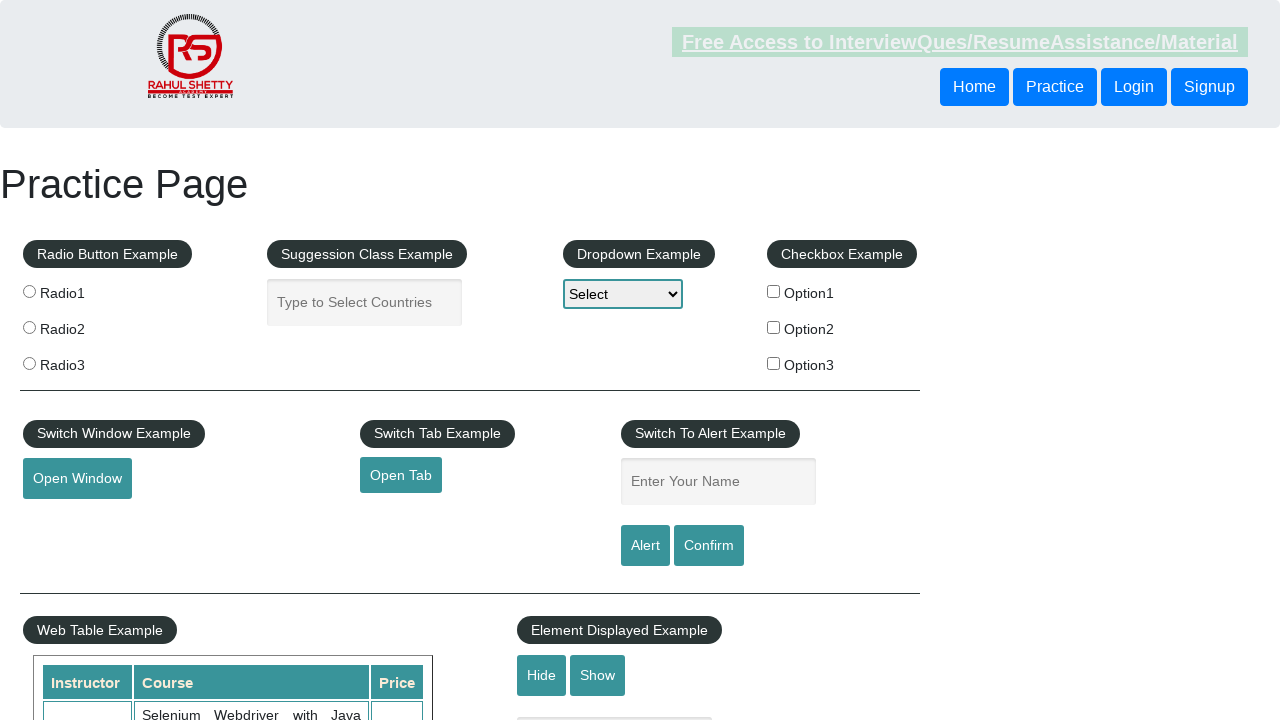

Retrieved href attribute from footer link: http://www.restapitutorial.com/
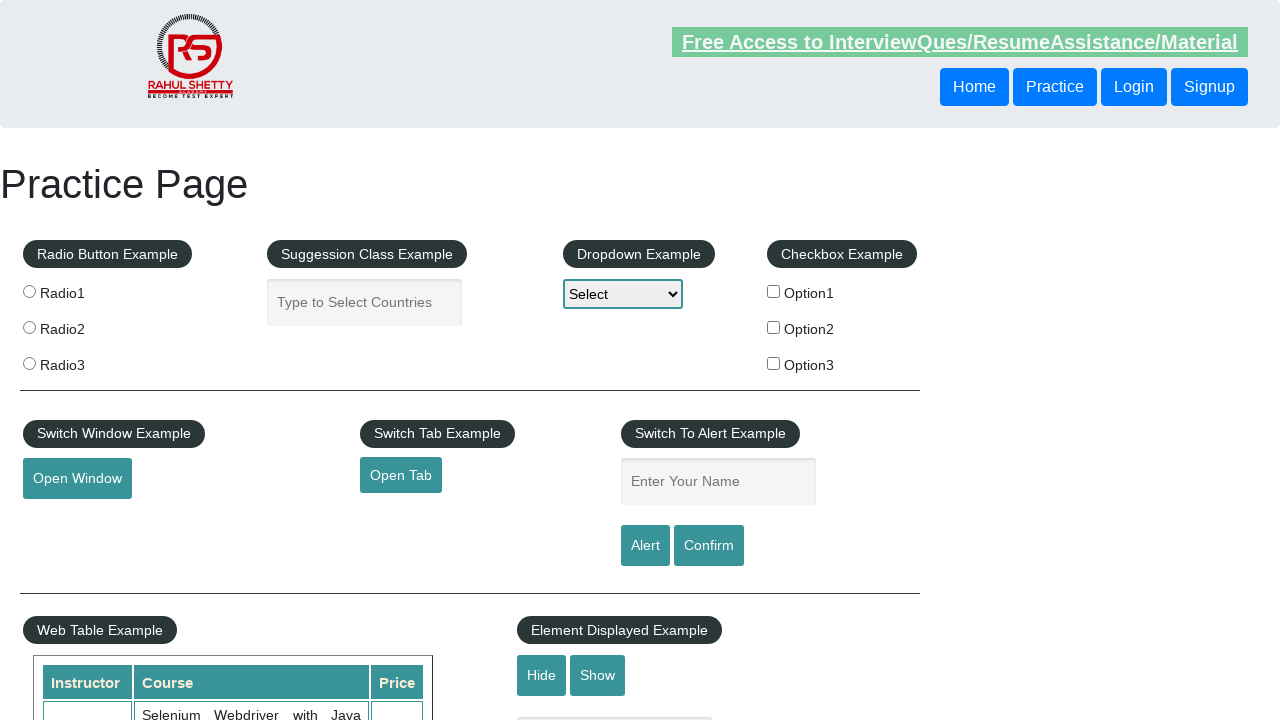

Verified footer link has valid href attribute: http://www.restapitutorial.com/
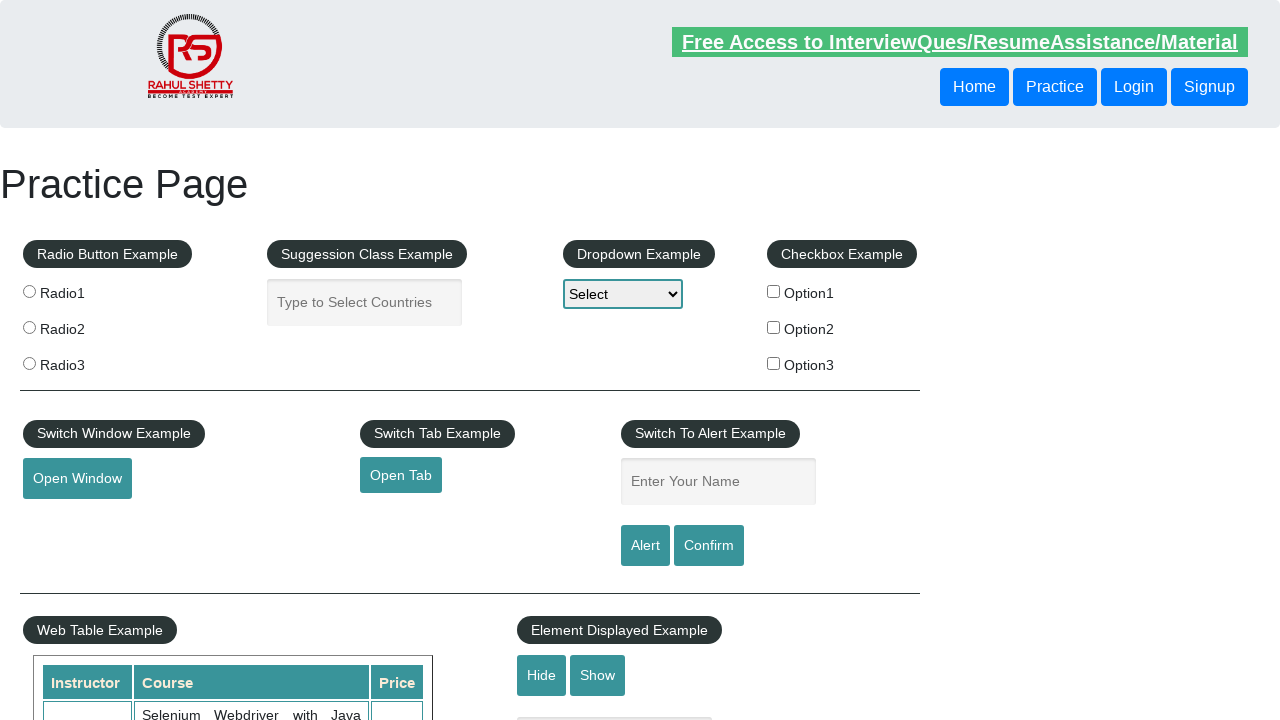

Retrieved href attribute from footer link: https://www.soapui.org/
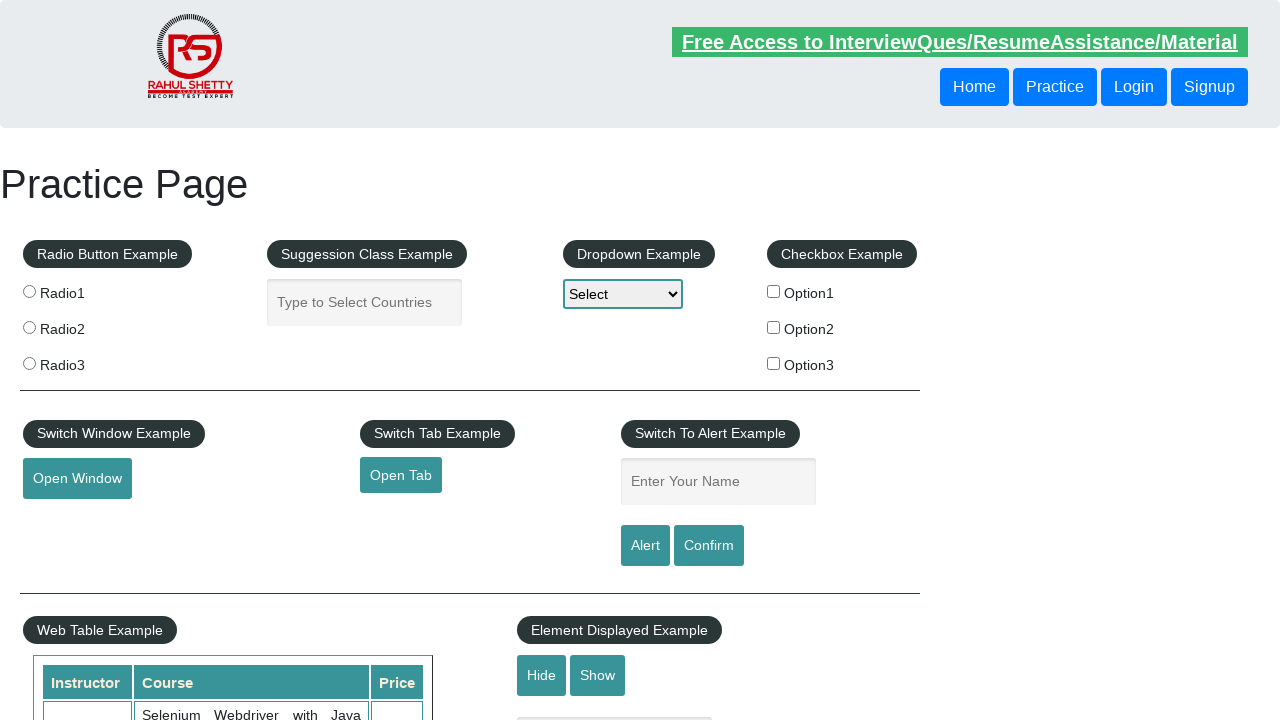

Verified footer link has valid href attribute: https://www.soapui.org/
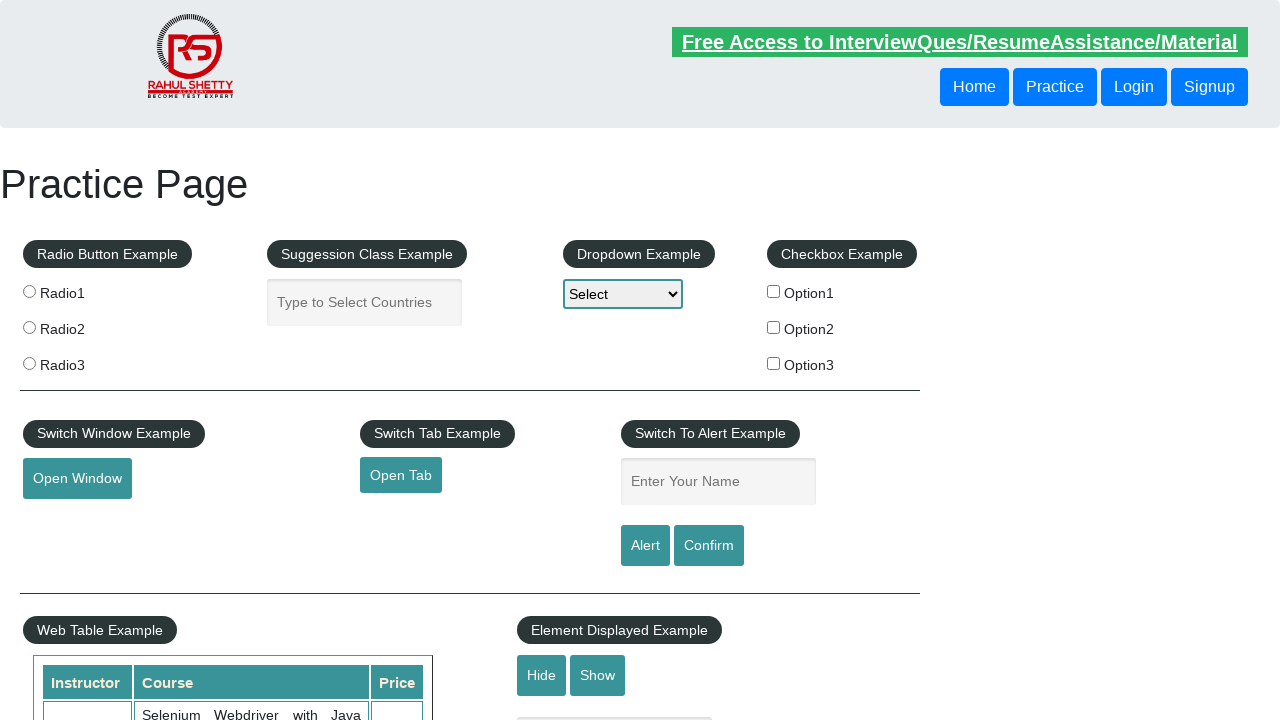

Retrieved href attribute from footer link: https://courses.rahulshettyacademy.com/p/appium-tutorial
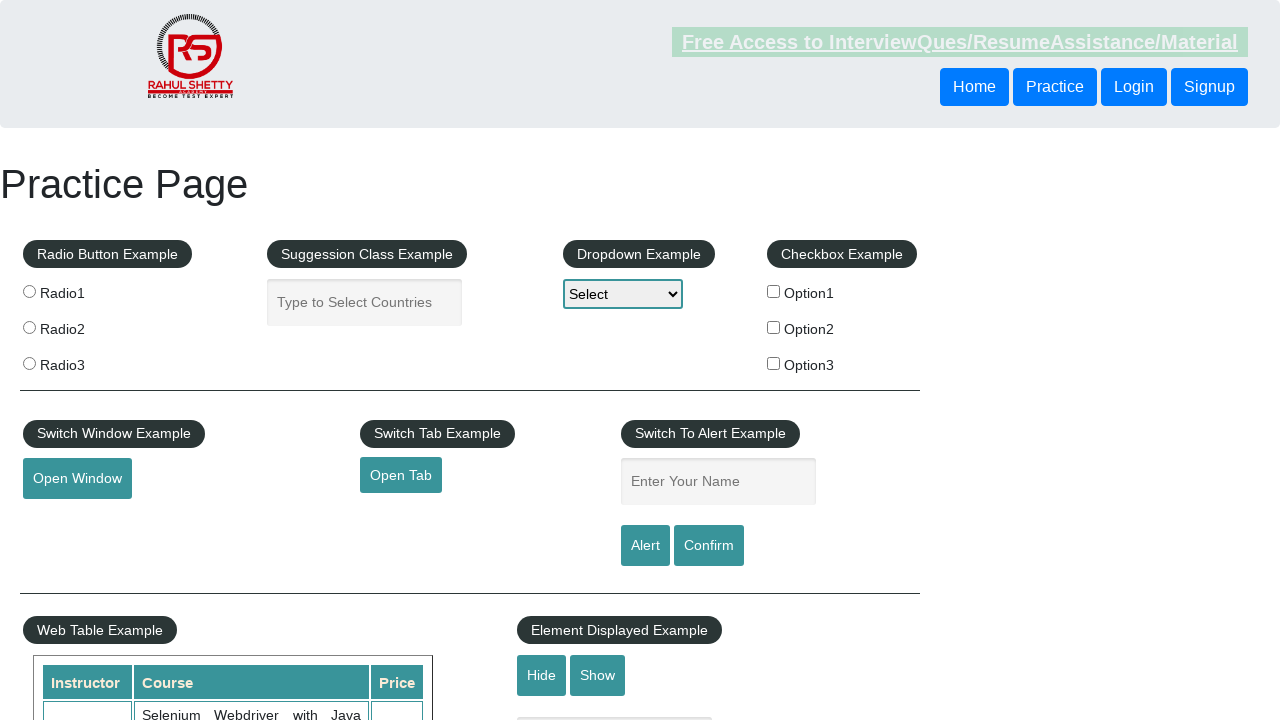

Verified footer link has valid href attribute: https://courses.rahulshettyacademy.com/p/appium-tutorial
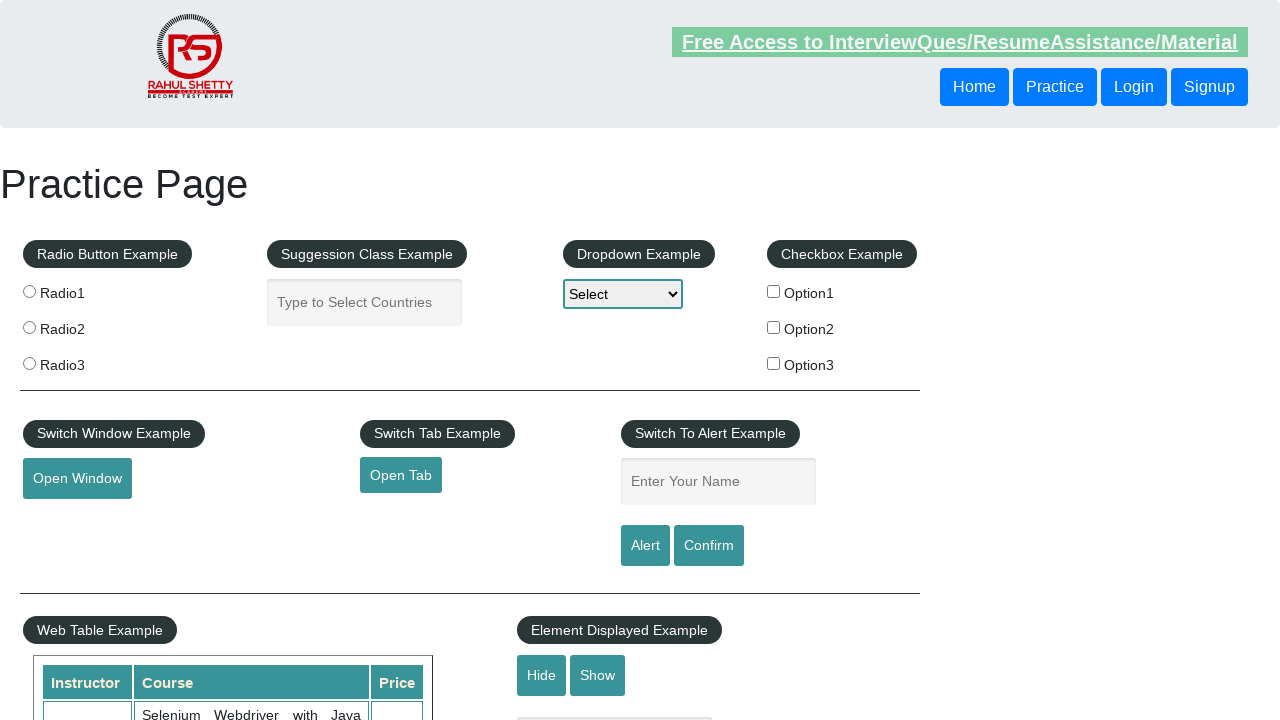

Retrieved href attribute from footer link: https://jmeter.apache.org/
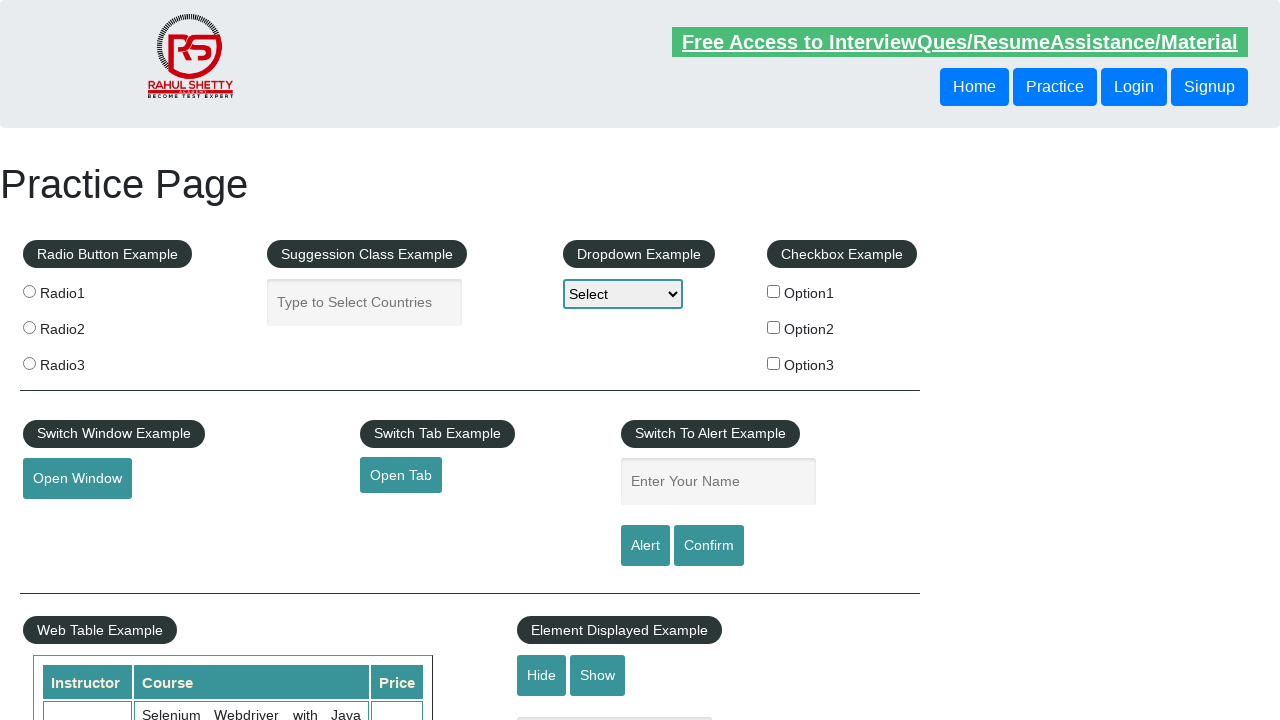

Verified footer link has valid href attribute: https://jmeter.apache.org/
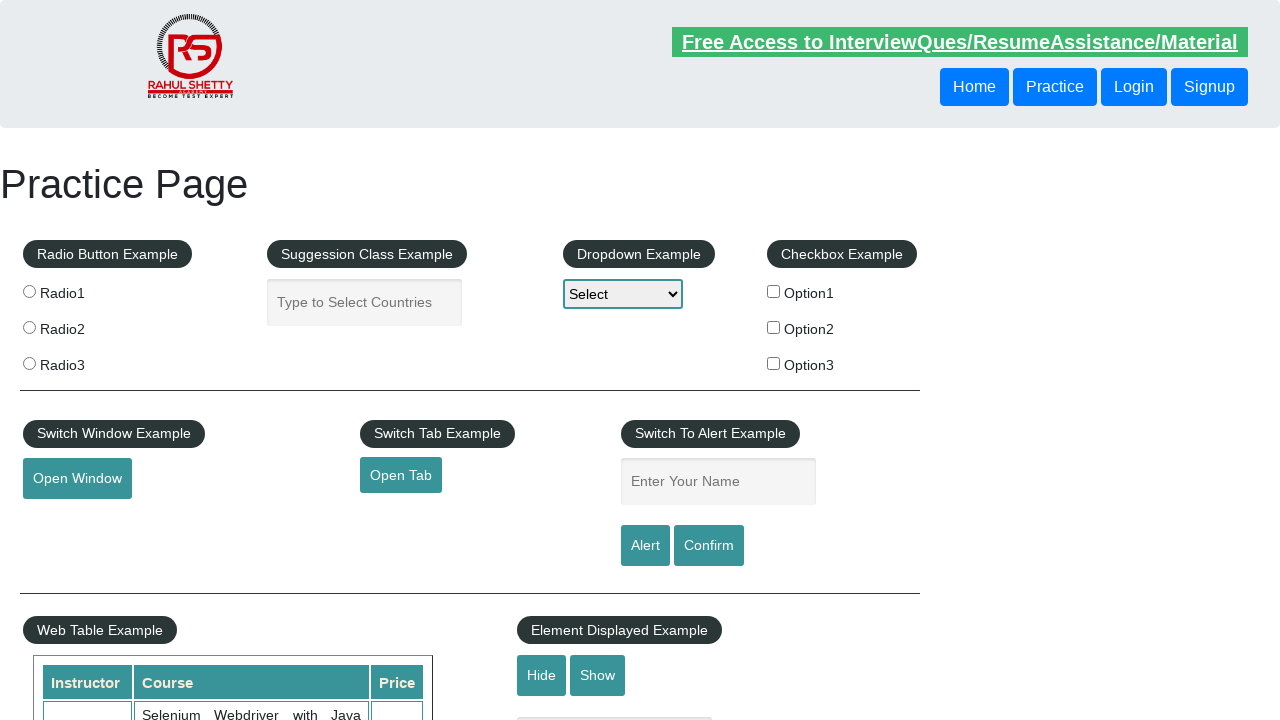

Retrieved href attribute from footer link: #
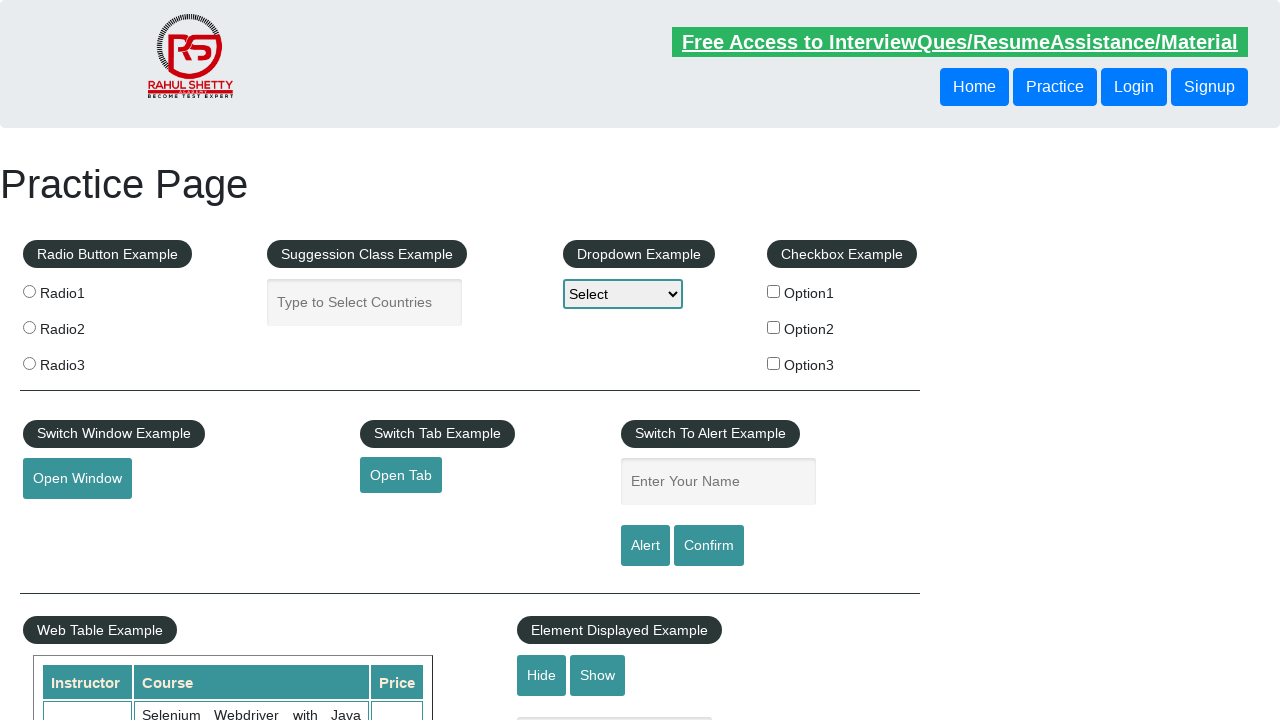

Verified footer link has valid href attribute: #
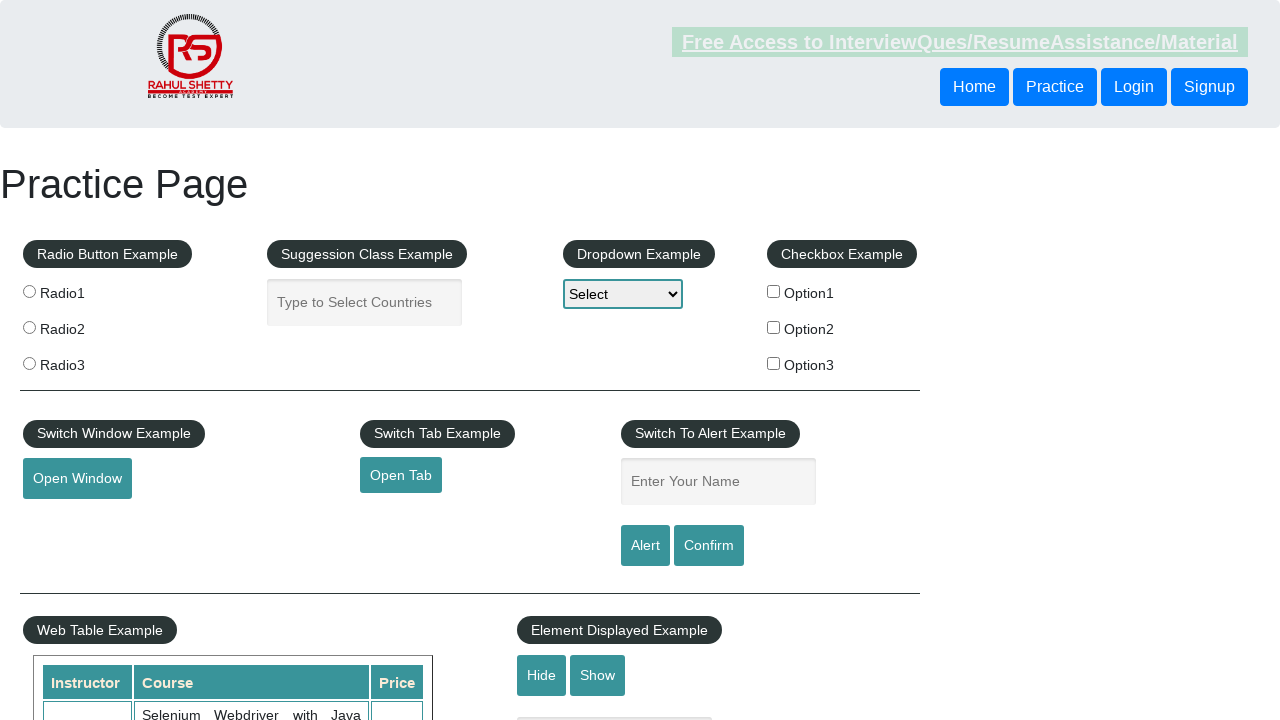

Retrieved href attribute from footer link: https://rahulshettyacademy.com/brokenlink
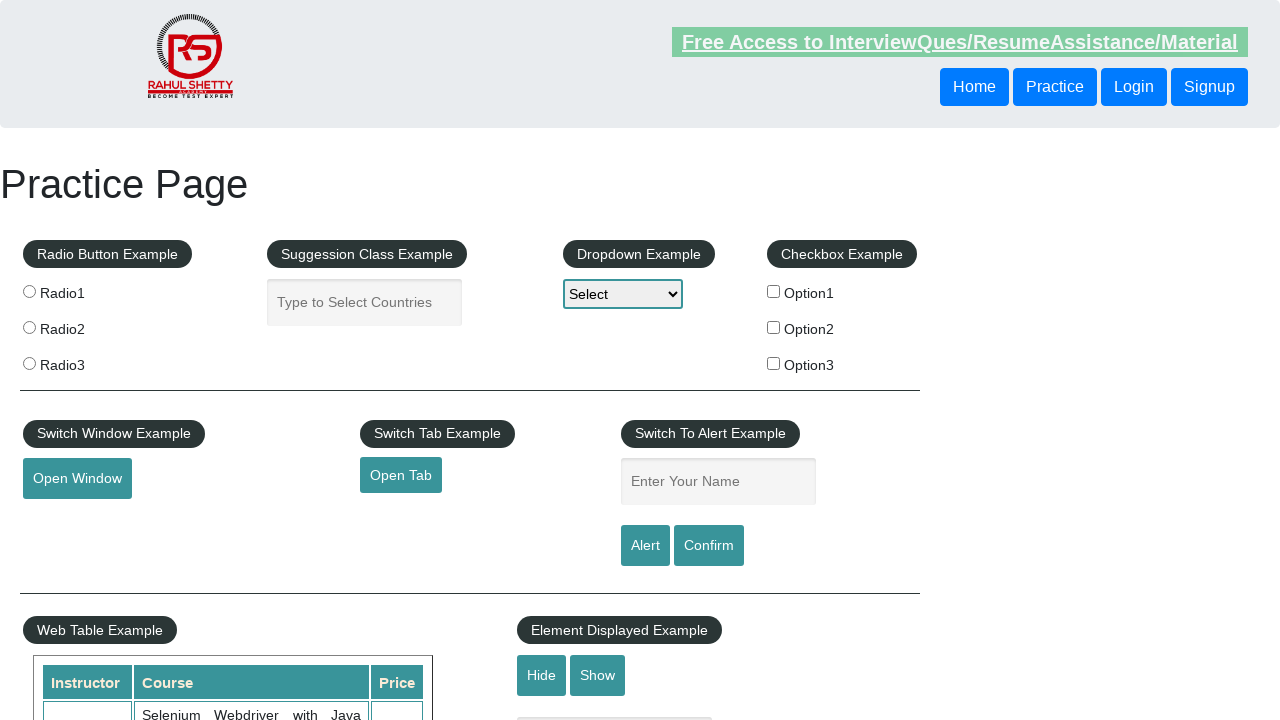

Verified footer link has valid href attribute: https://rahulshettyacademy.com/brokenlink
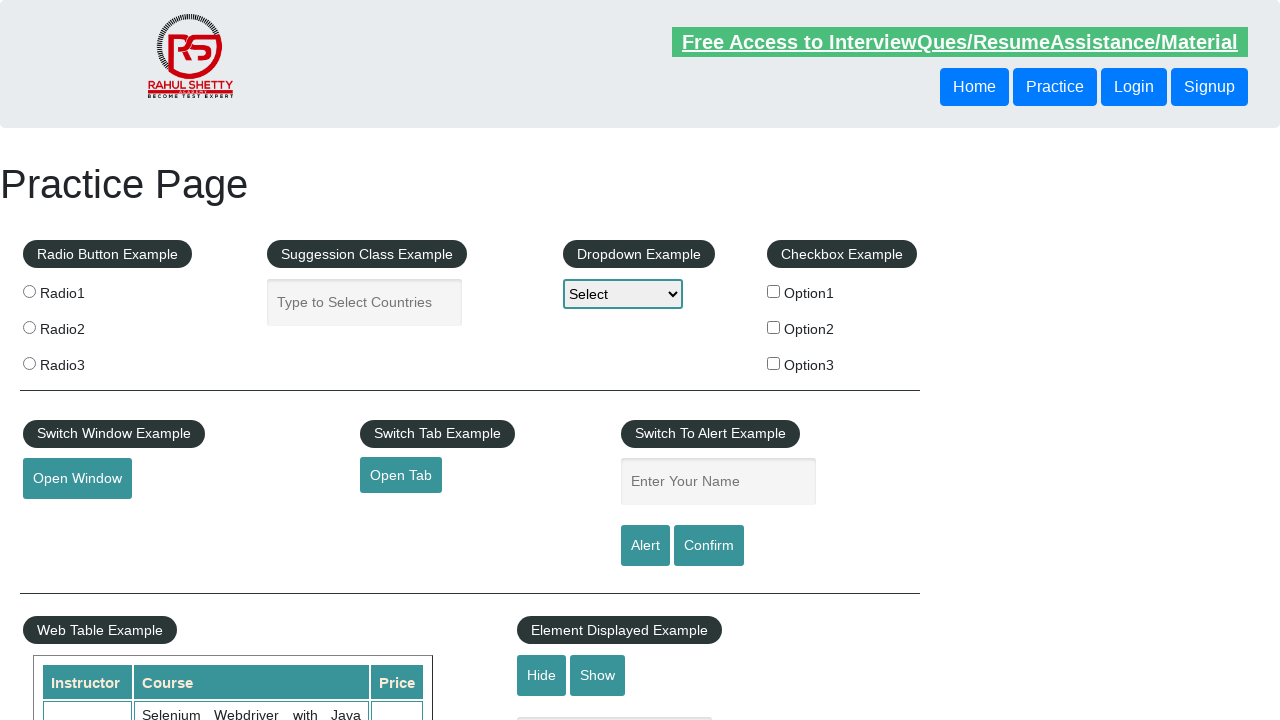

Retrieved href attribute from footer link: #
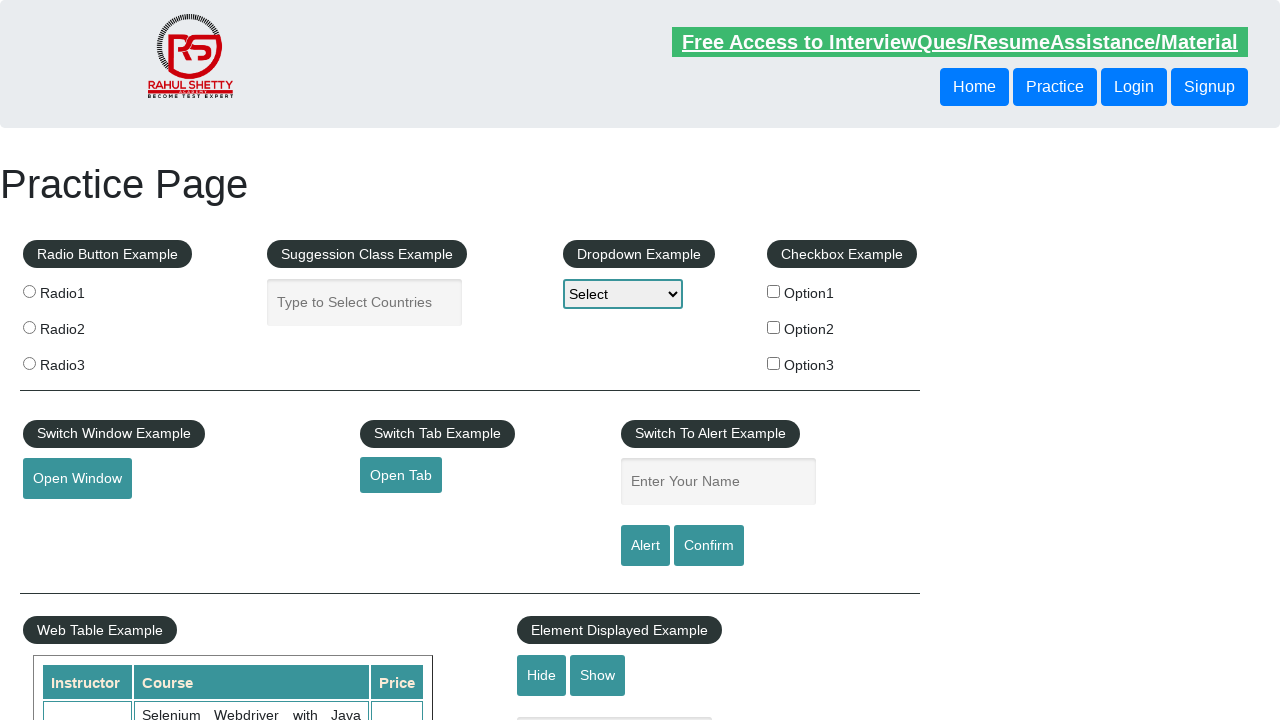

Verified footer link has valid href attribute: #
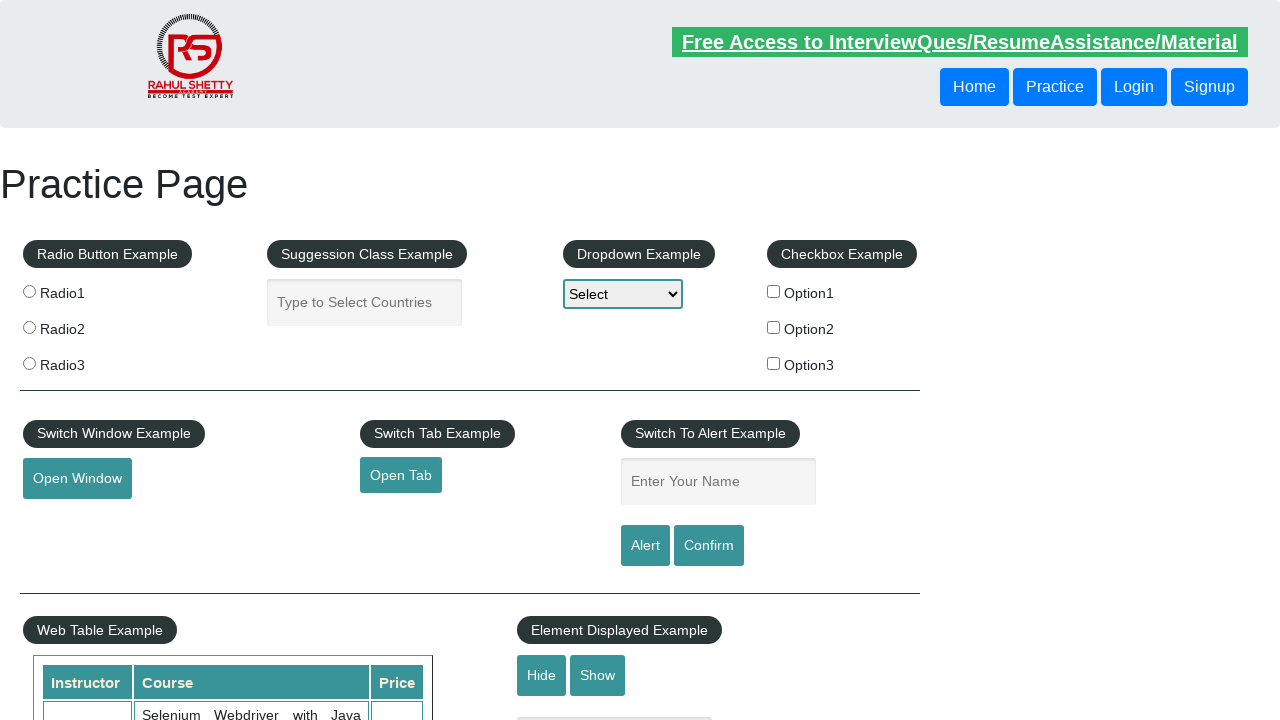

Retrieved href attribute from footer link: #
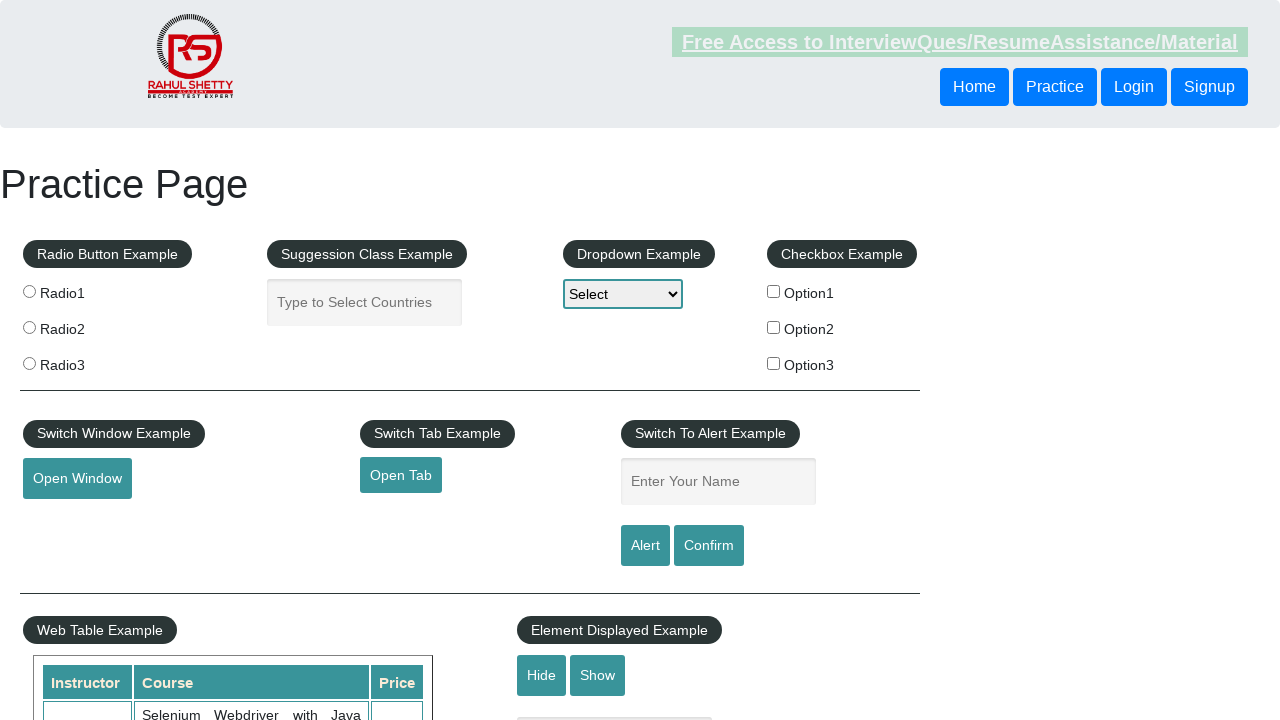

Verified footer link has valid href attribute: #
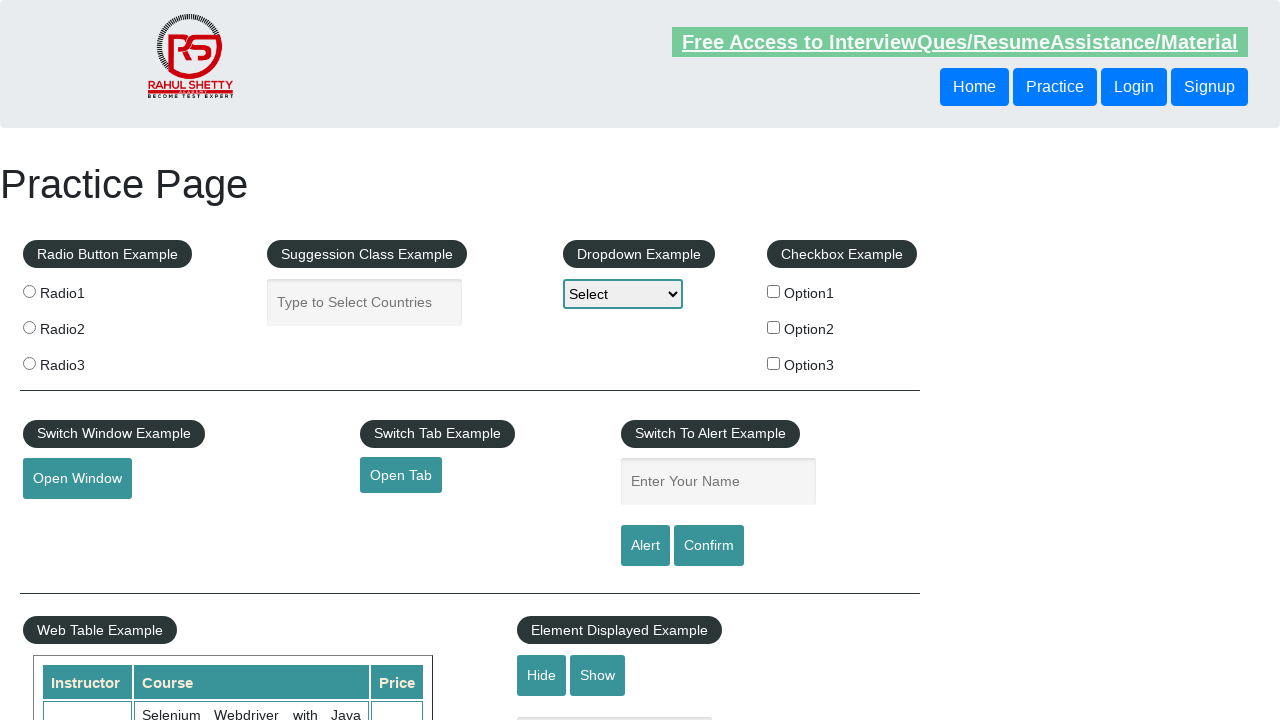

Retrieved href attribute from footer link: #
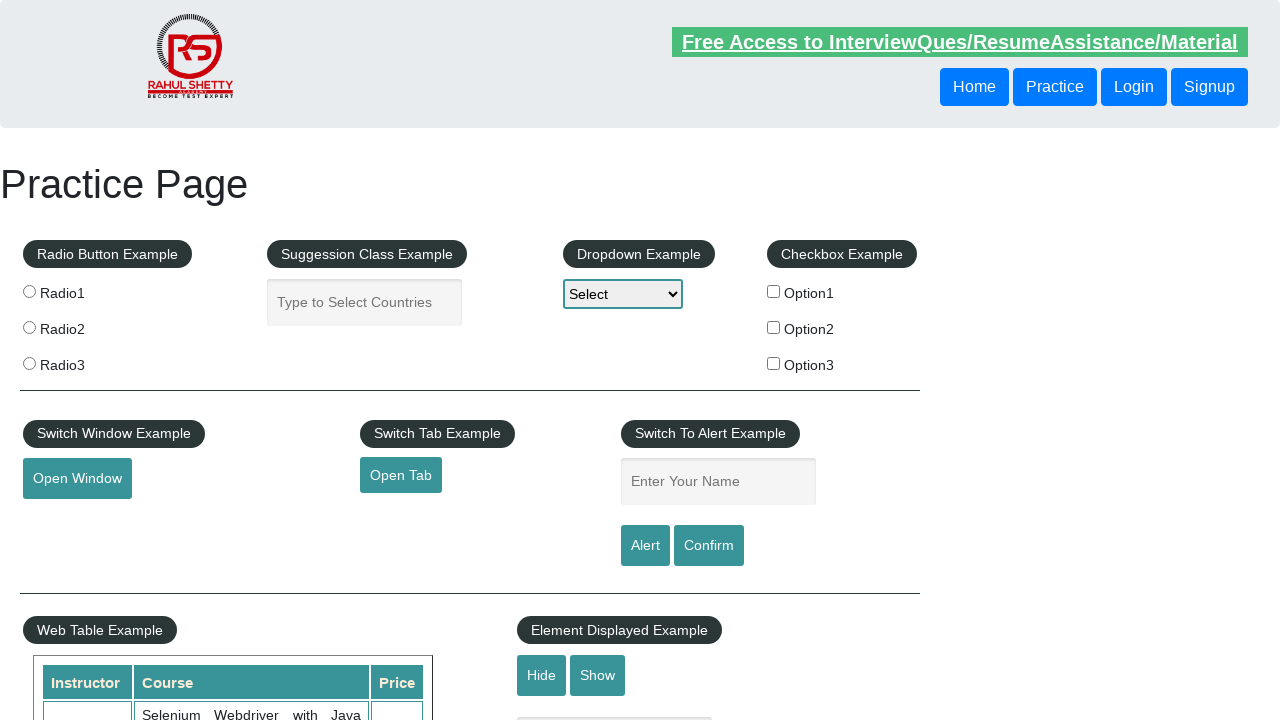

Verified footer link has valid href attribute: #
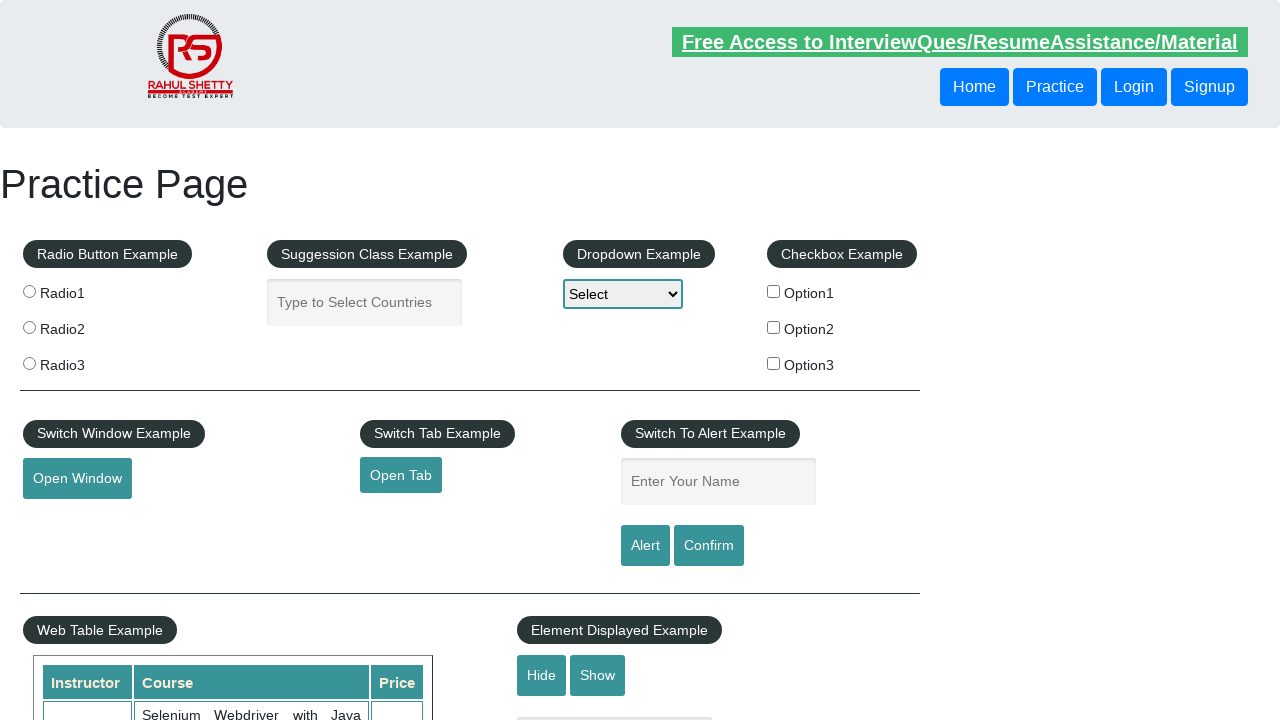

Retrieved href attribute from footer link: #
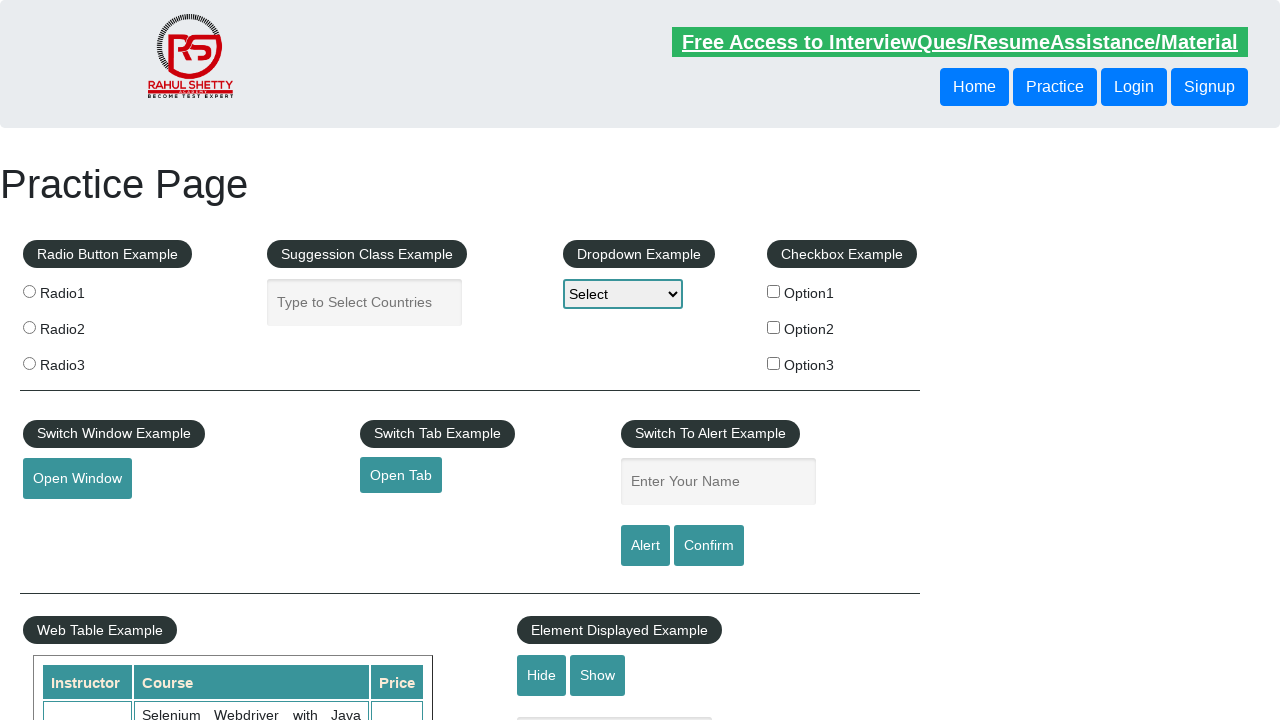

Verified footer link has valid href attribute: #
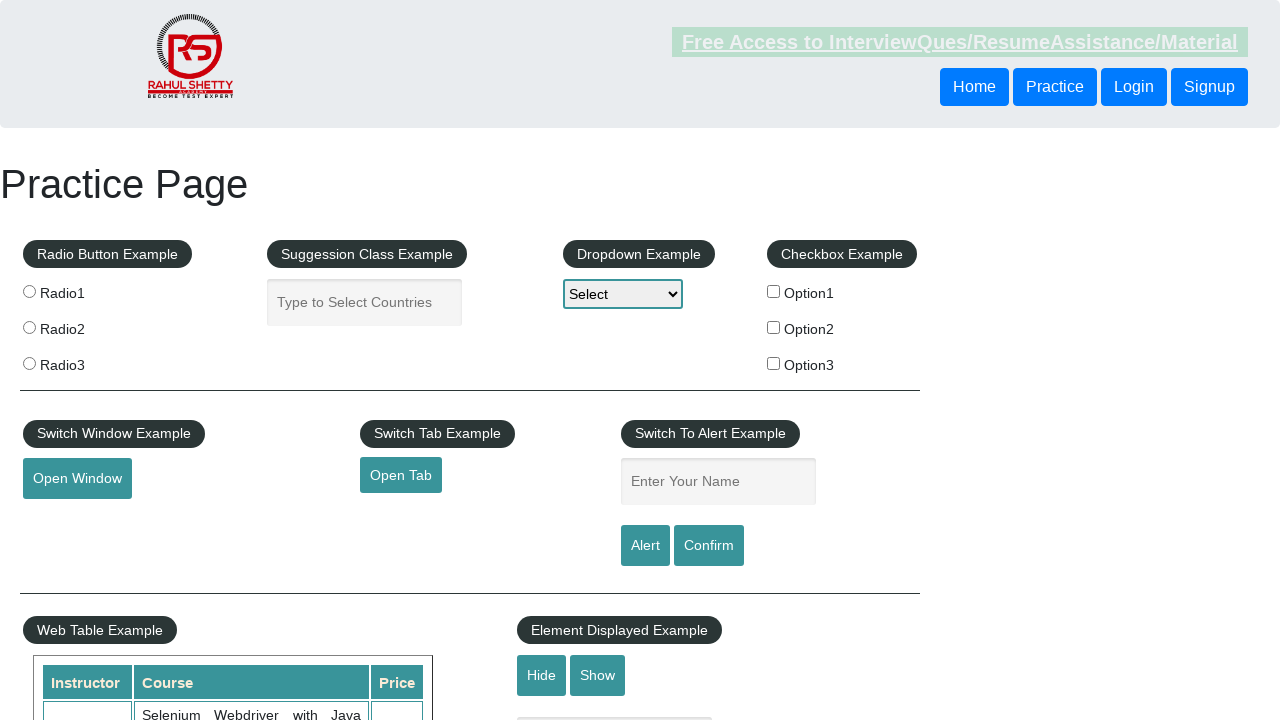

Retrieved href attribute from footer link: #
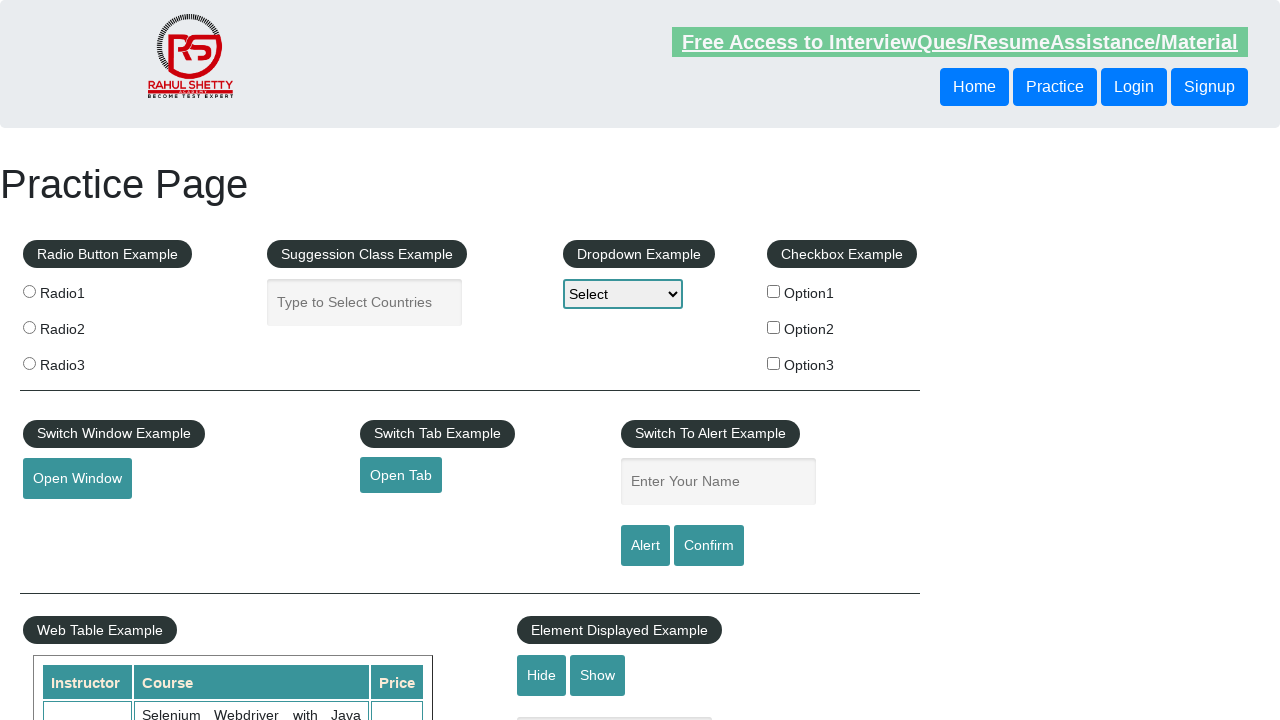

Verified footer link has valid href attribute: #
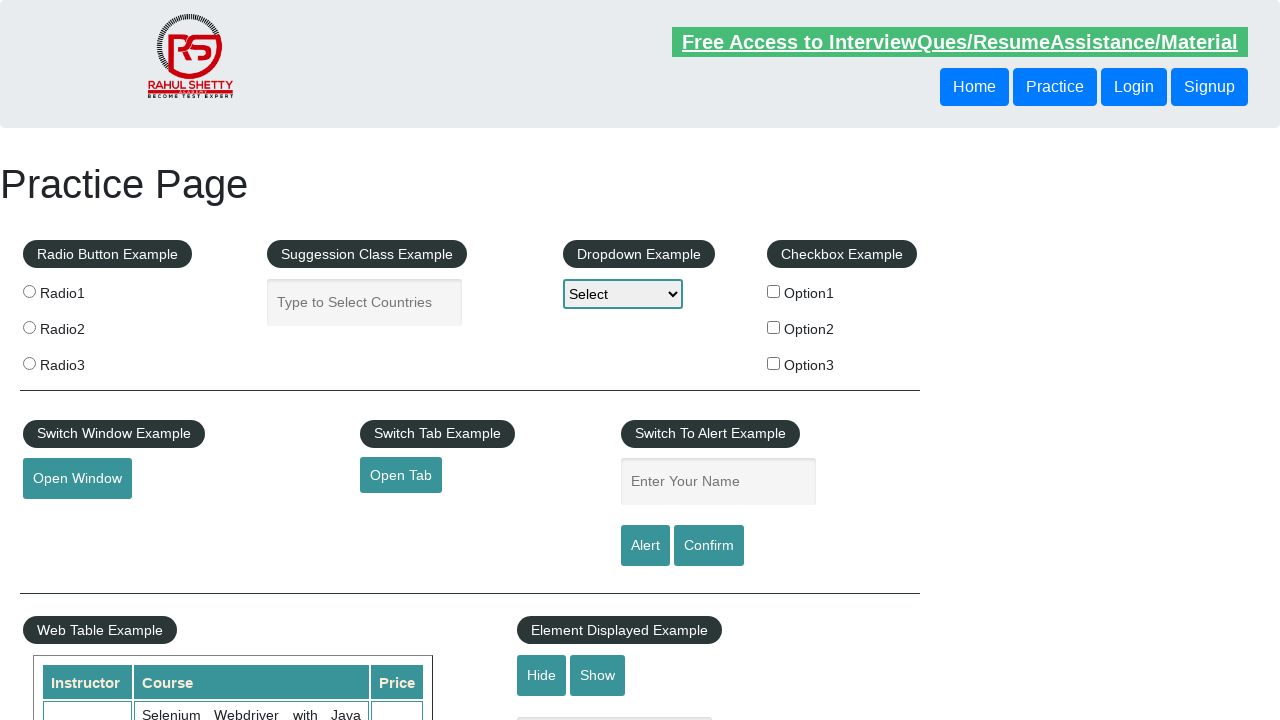

Retrieved href attribute from footer link: #
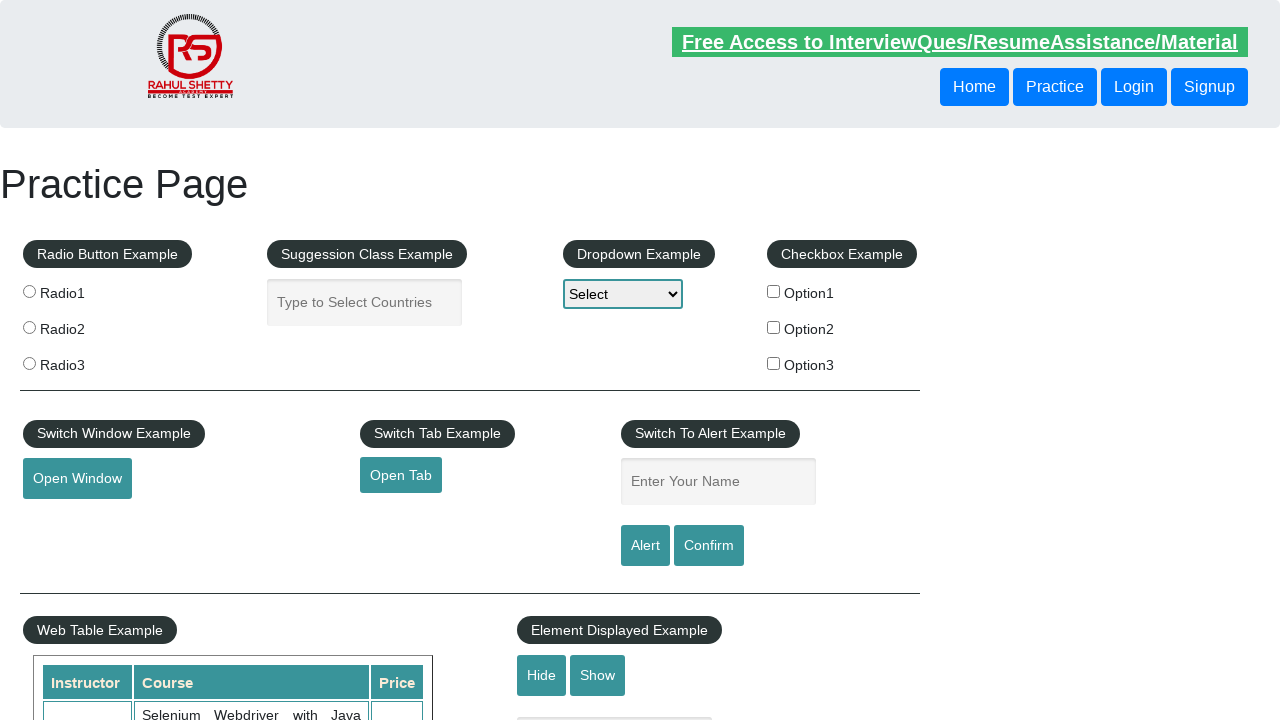

Verified footer link has valid href attribute: #
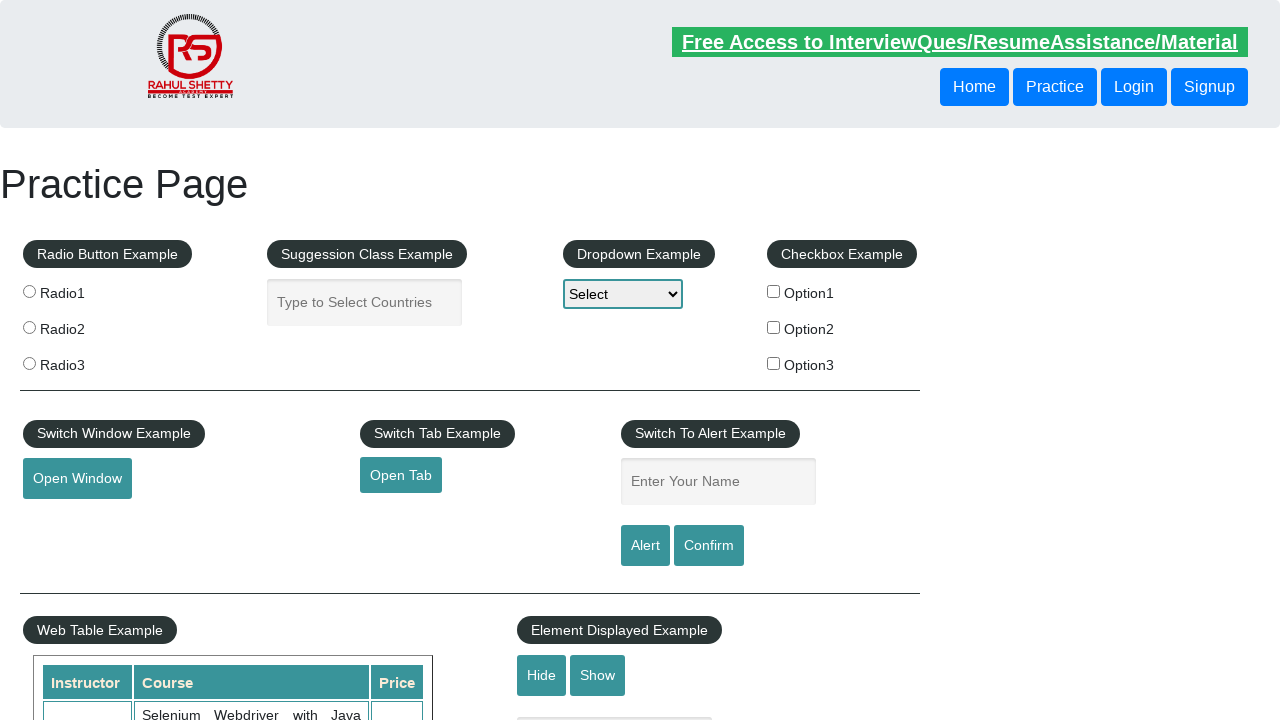

Retrieved href attribute from footer link: #
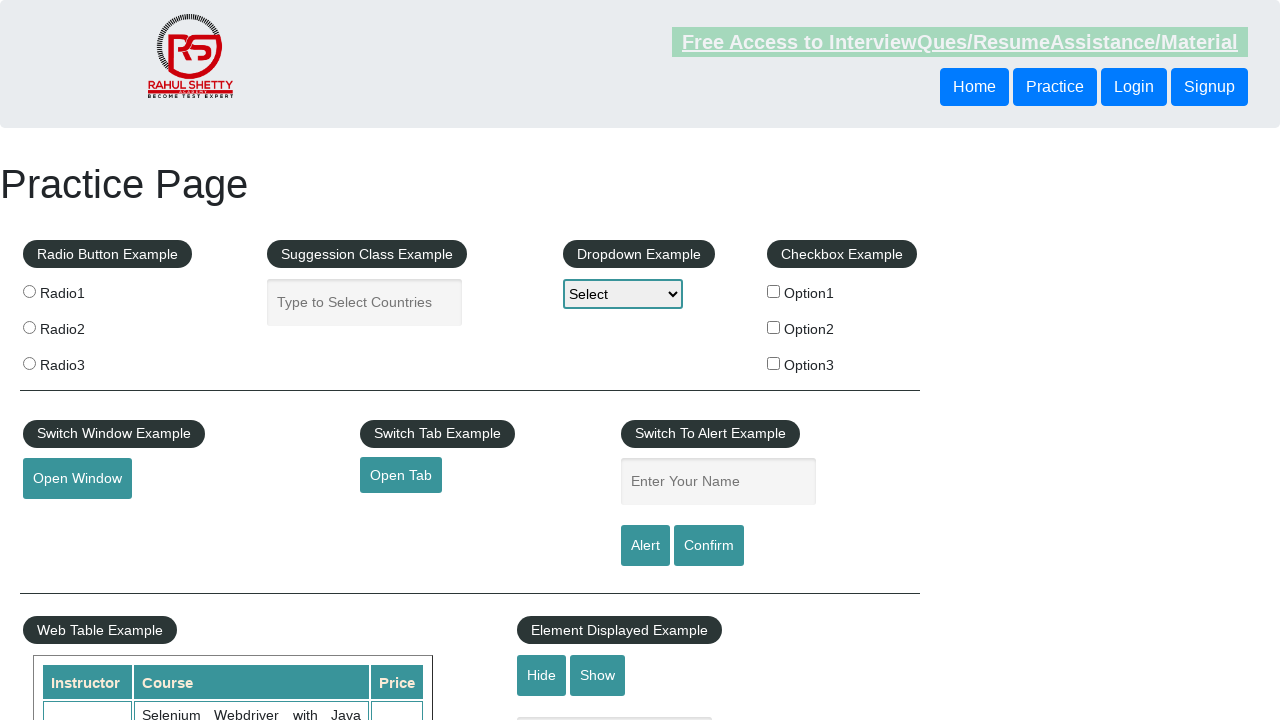

Verified footer link has valid href attribute: #
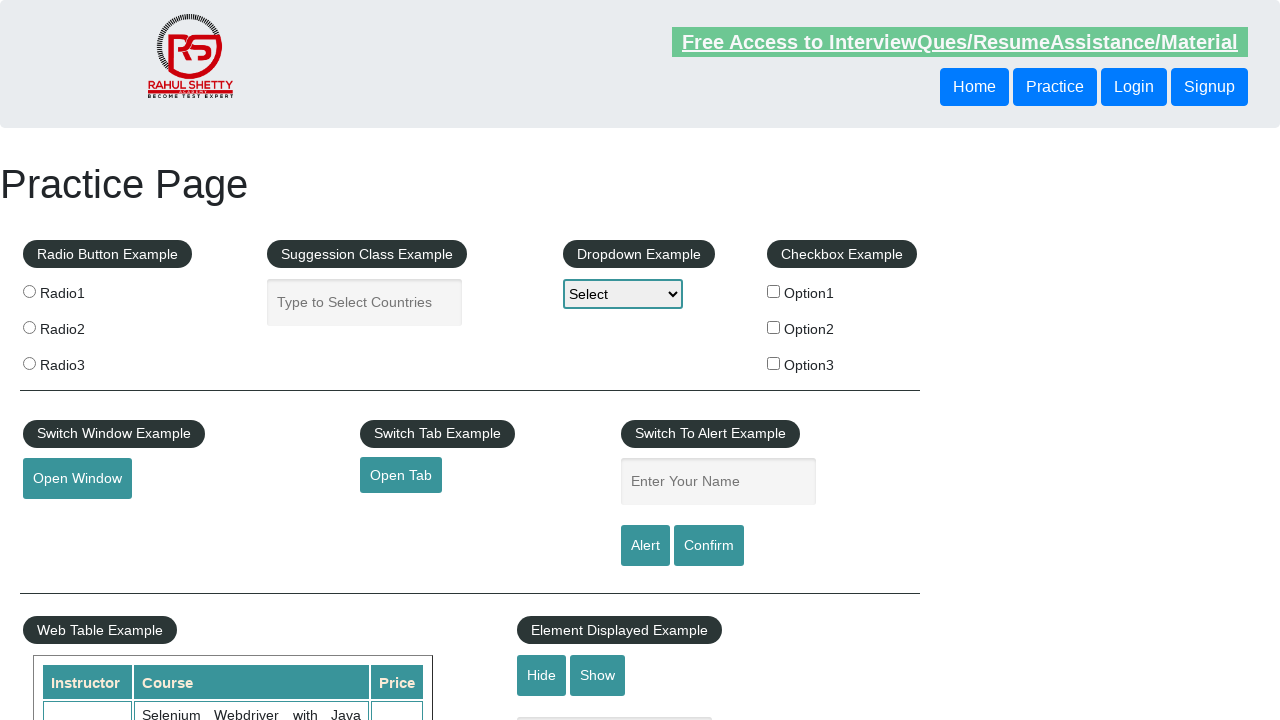

Retrieved href attribute from footer link: #
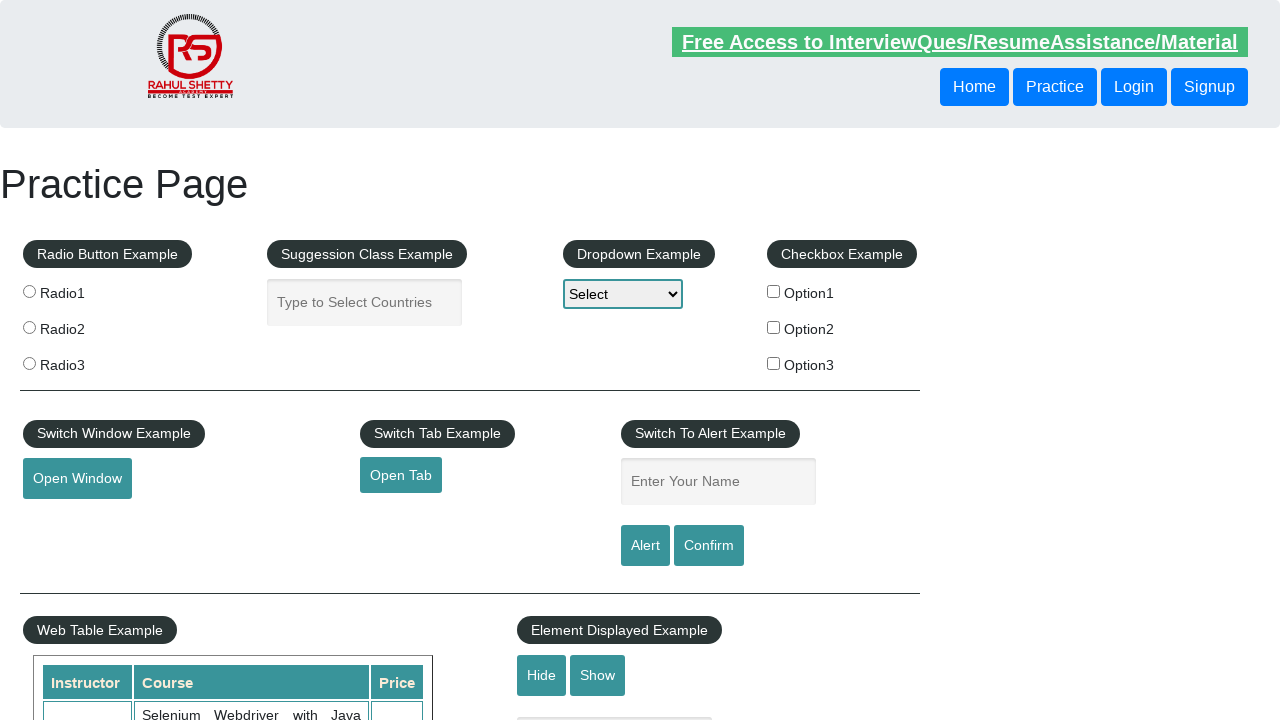

Verified footer link has valid href attribute: #
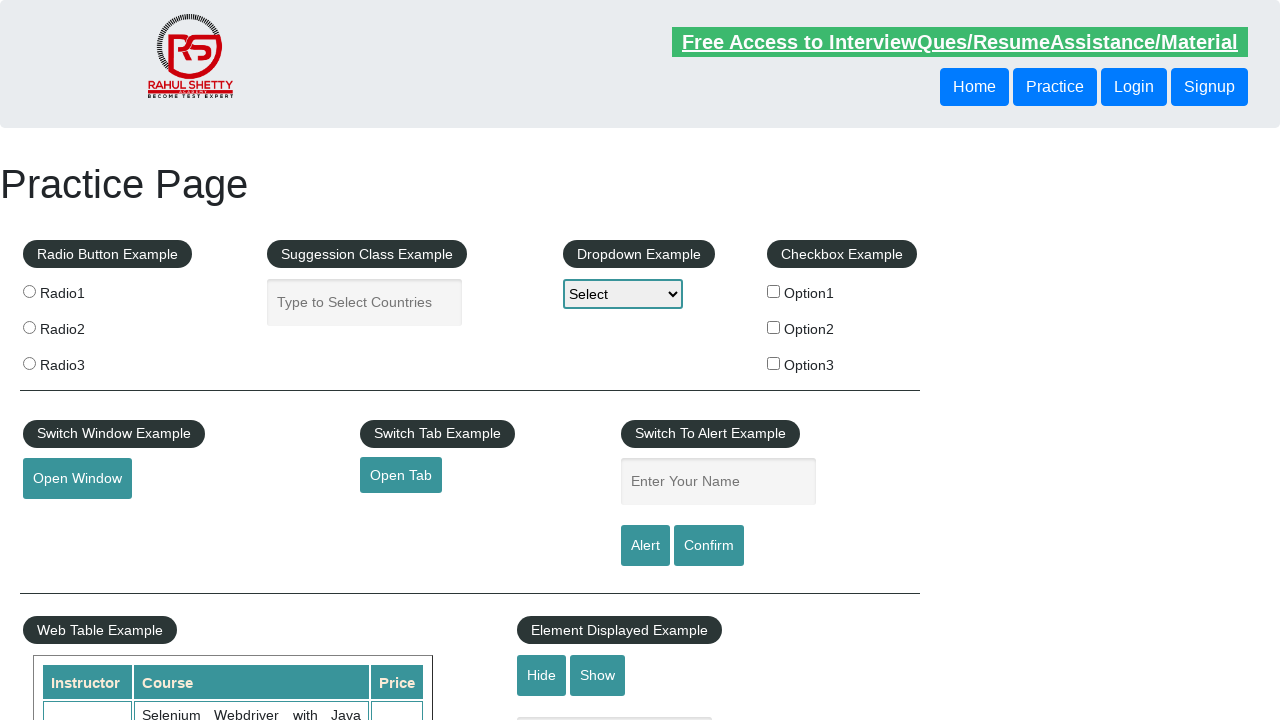

Retrieved href attribute from footer link: #
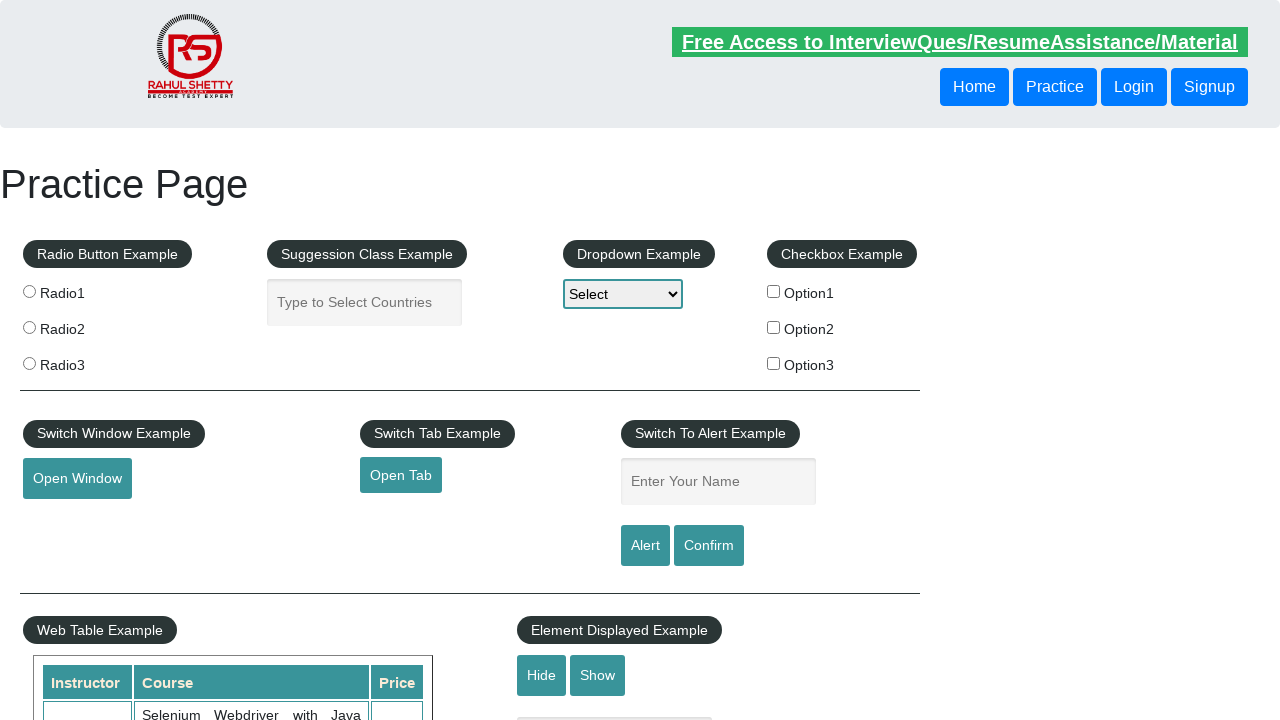

Verified footer link has valid href attribute: #
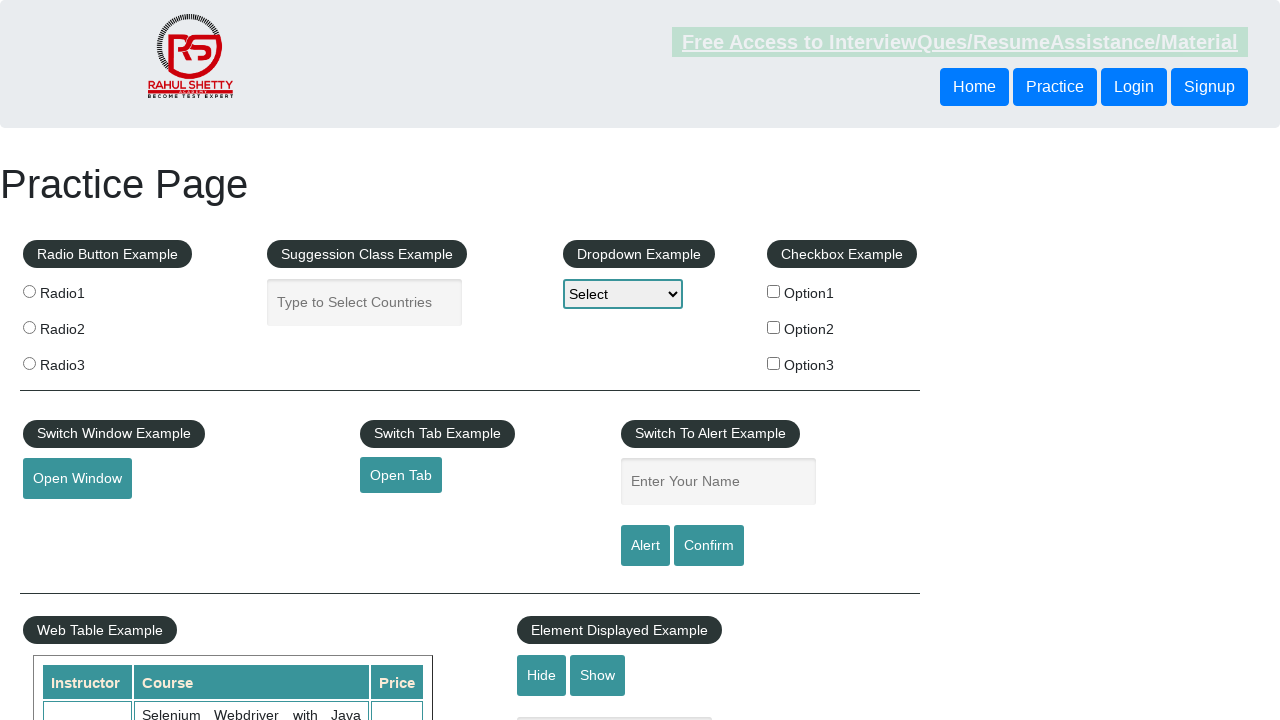

Retrieved href attribute from footer link: #
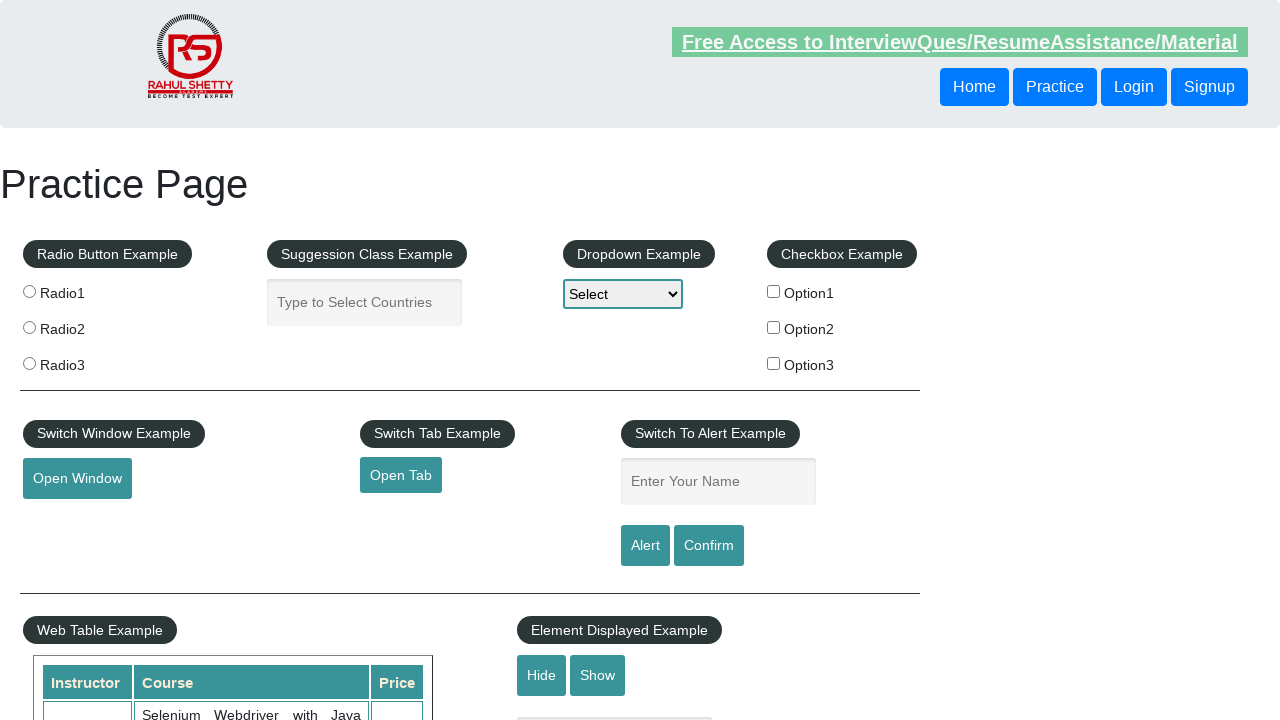

Verified footer link has valid href attribute: #
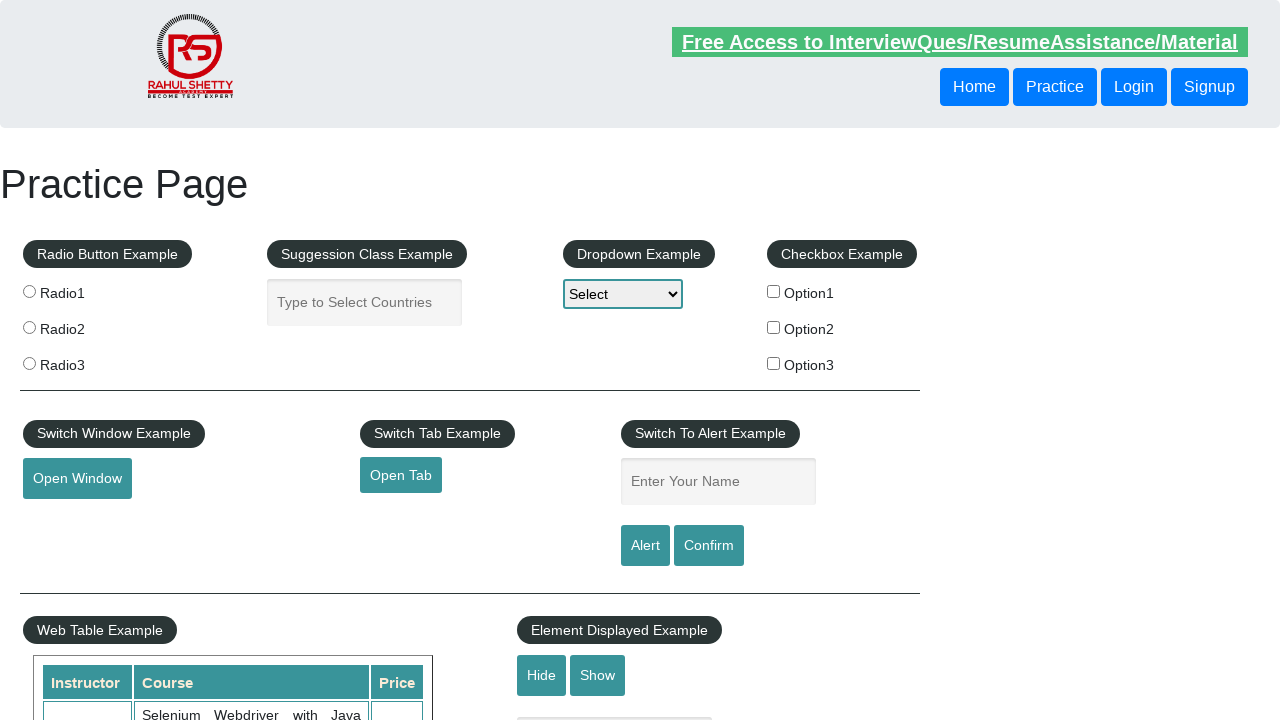

Retrieved href attribute from footer link: #
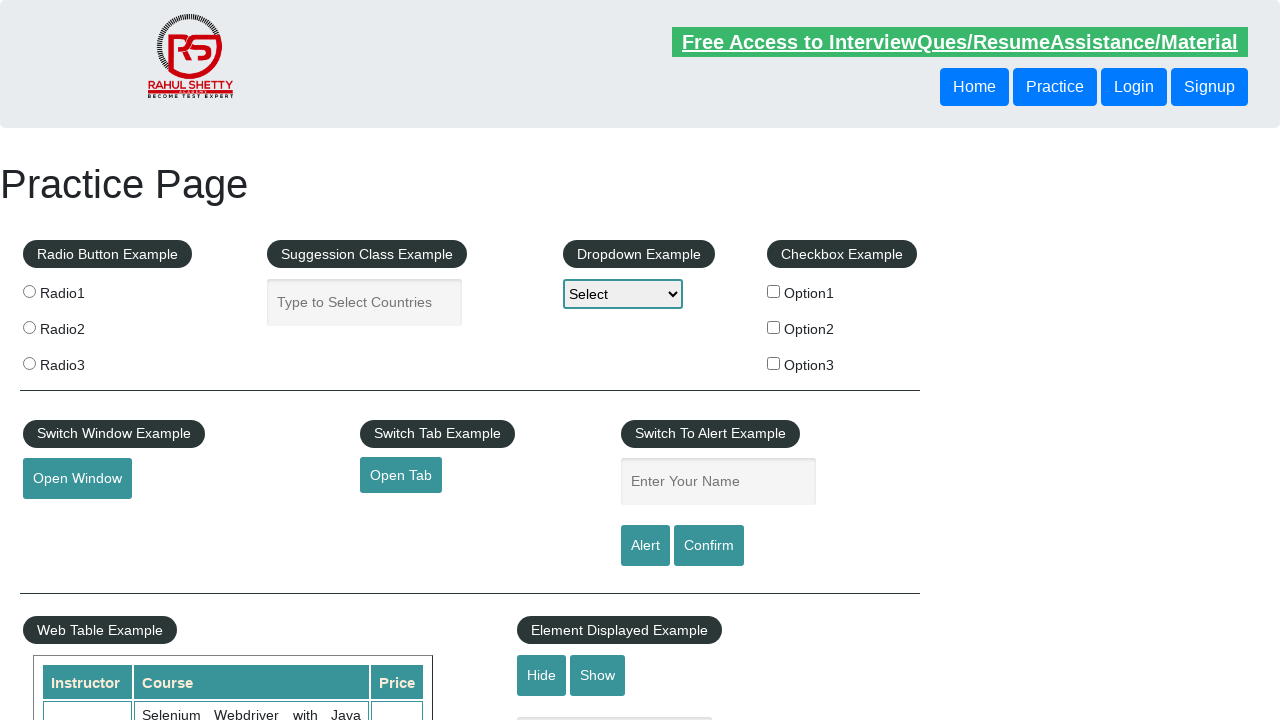

Verified footer link has valid href attribute: #
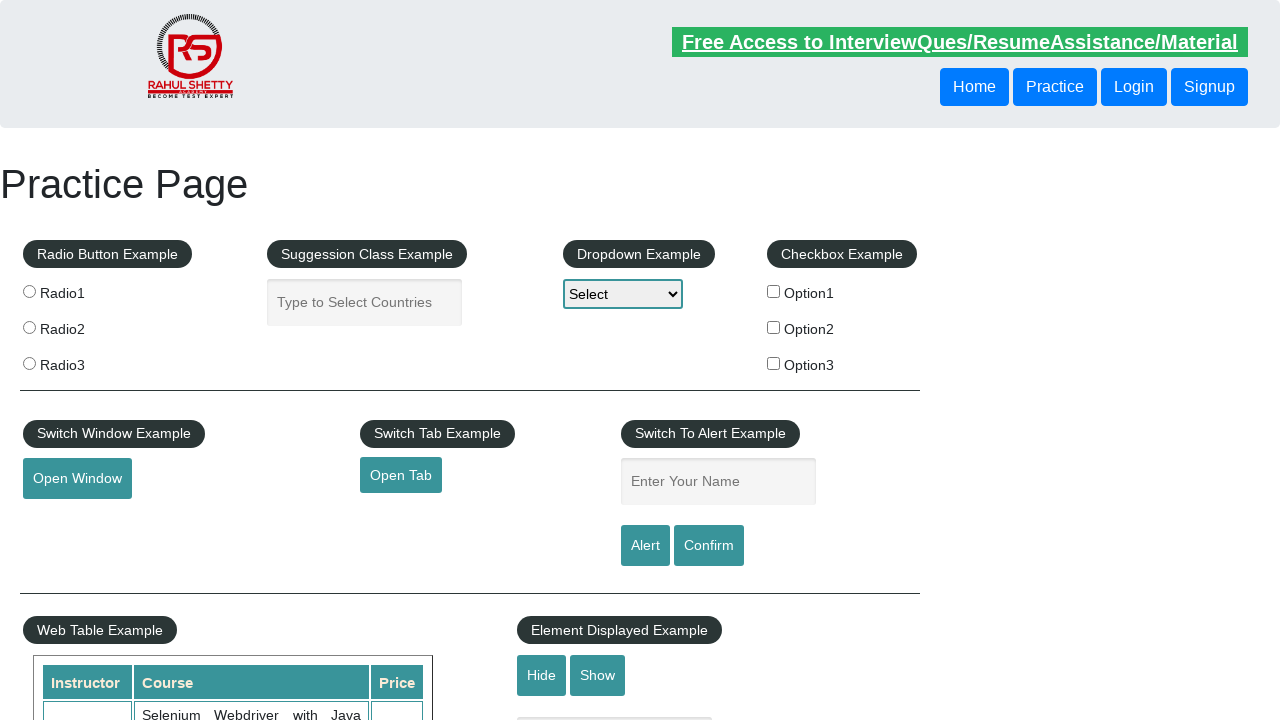

Retrieved href attribute from footer link: #
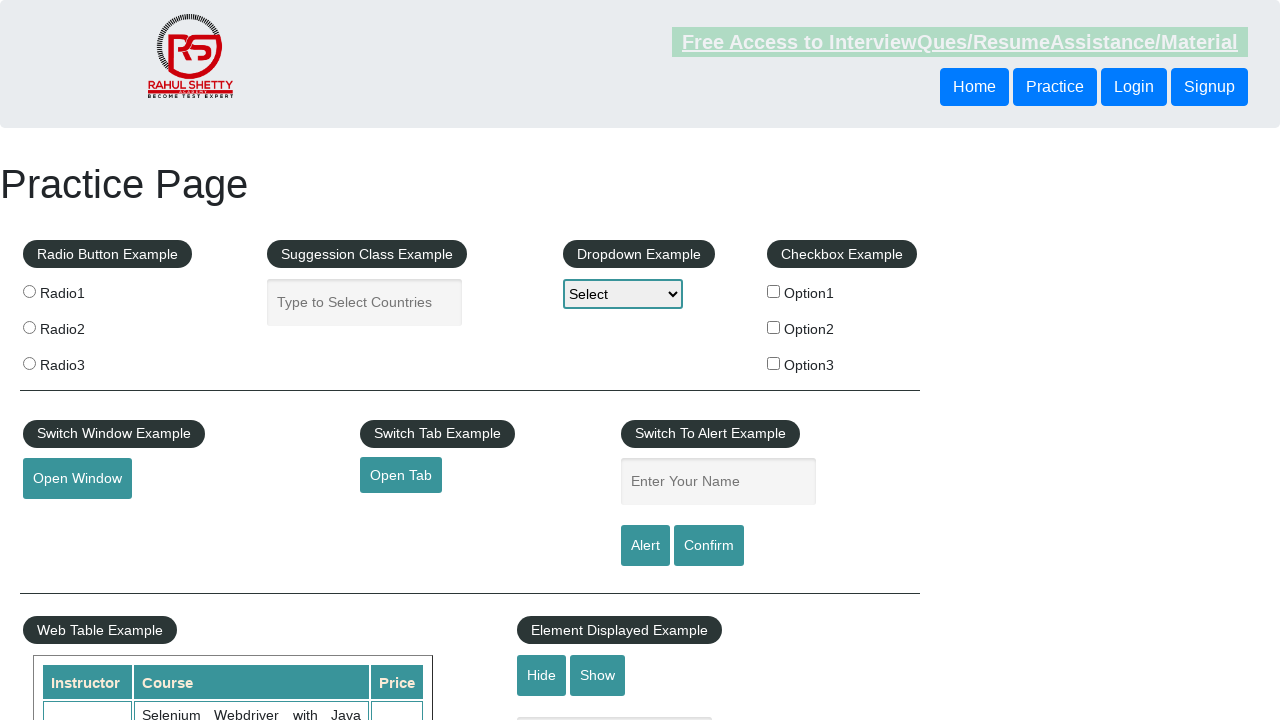

Verified footer link has valid href attribute: #
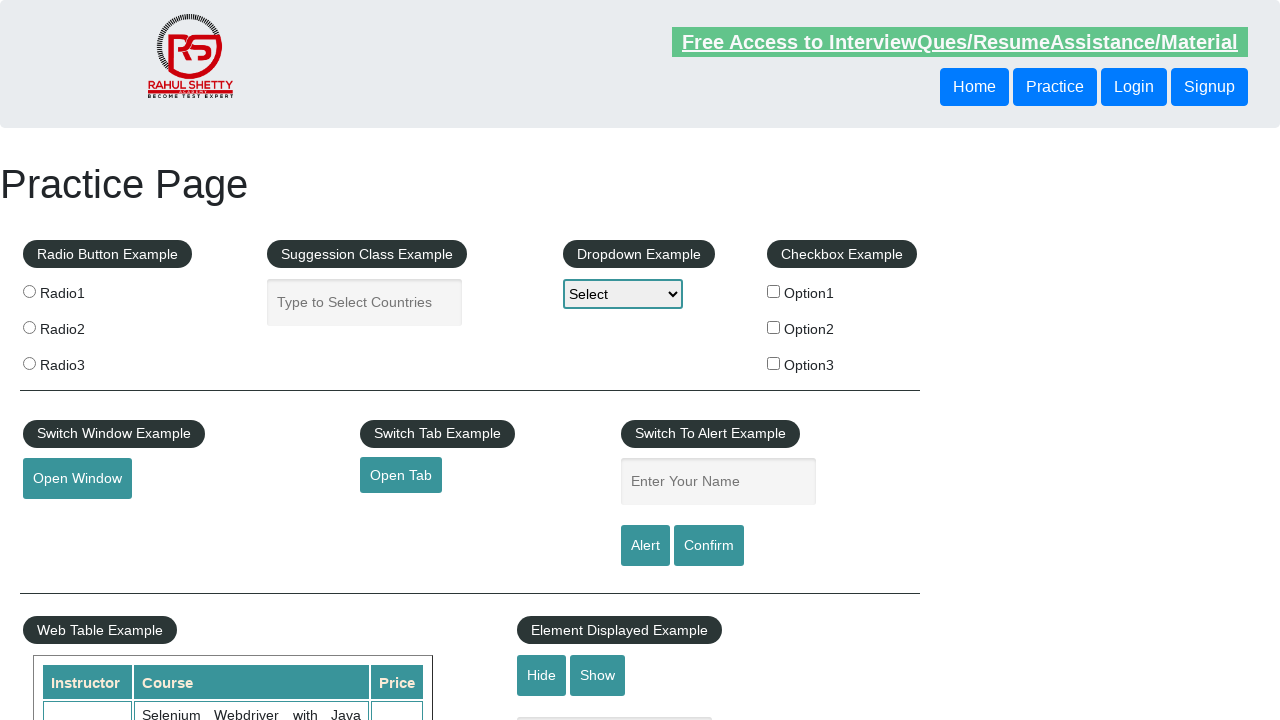

Retrieved href attribute from footer link: #
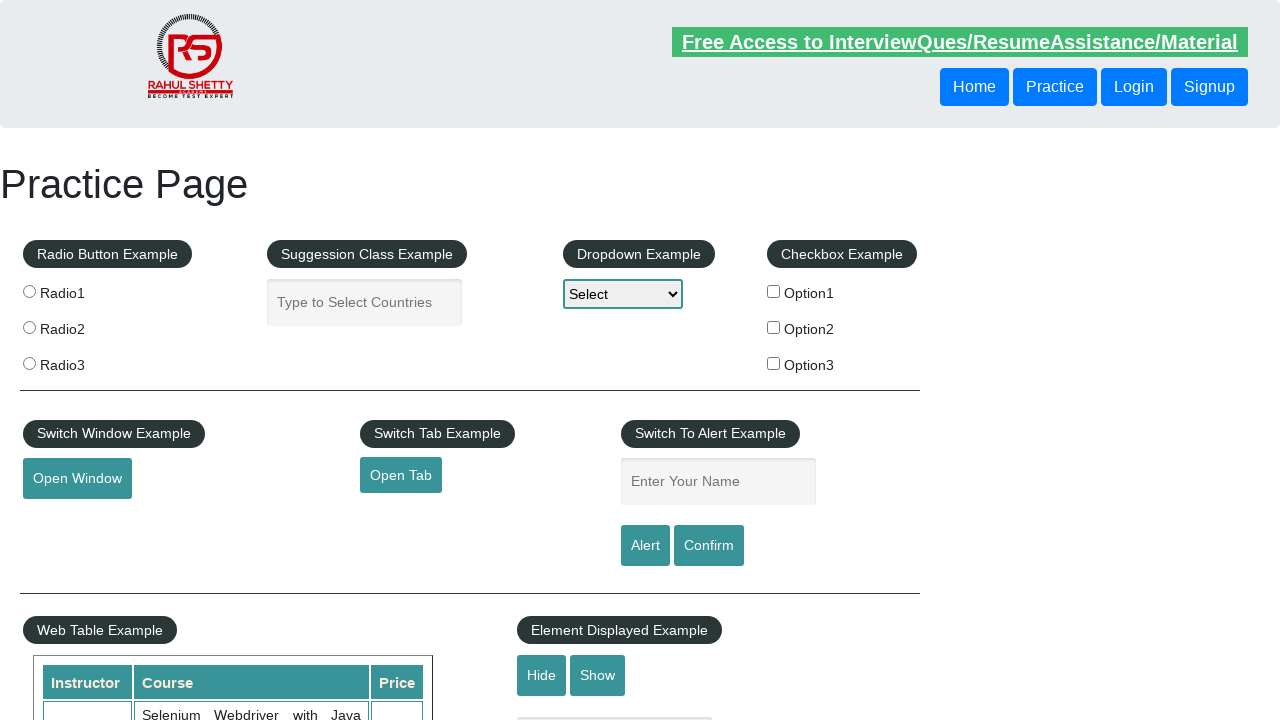

Verified footer link has valid href attribute: #
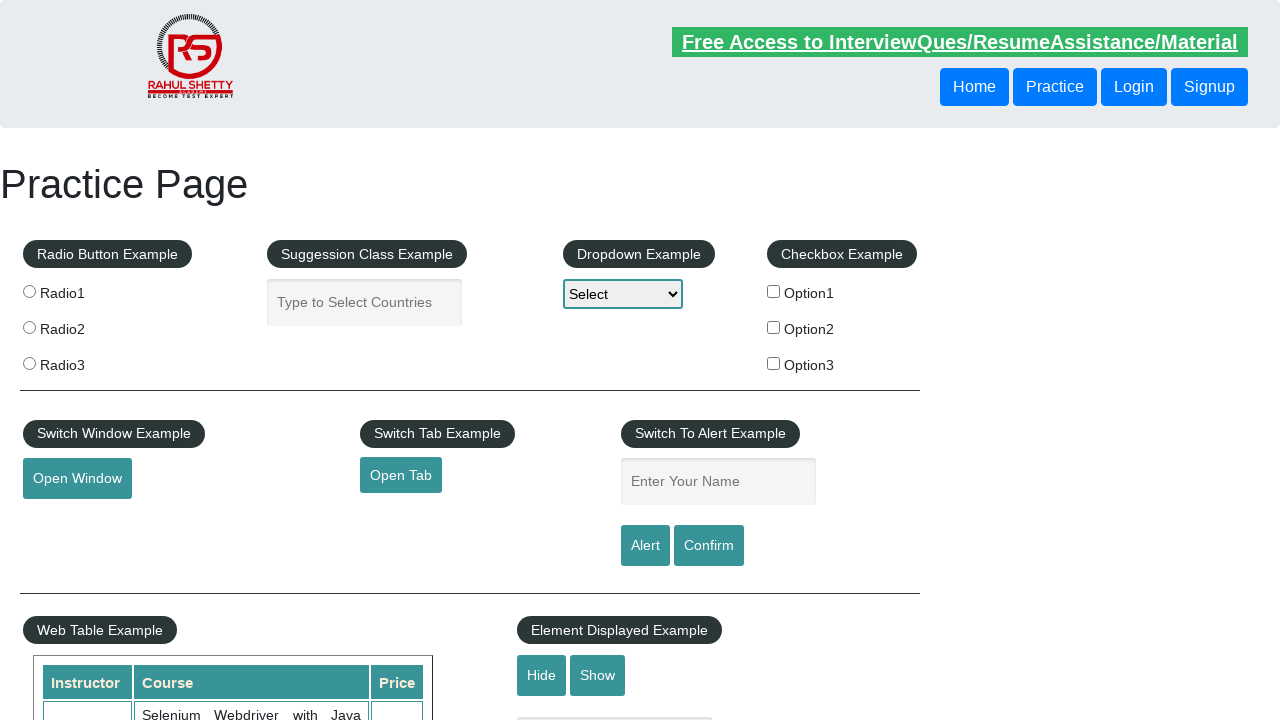

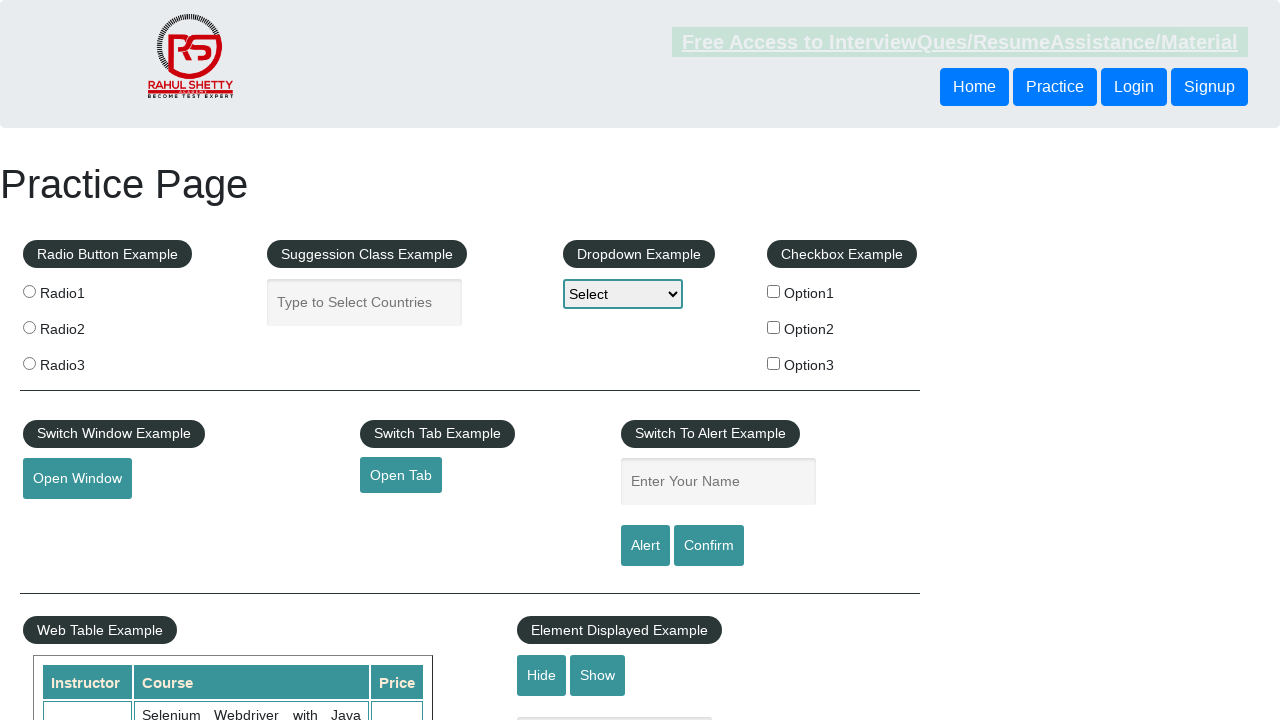